Tests an e-commerce vegetable shopping flow by adding multiple vegetables to cart with quantity 3 each, proceeding to checkout, applying a promo code, and completing the order.

Starting URL: https://rahulshettyacademy.com/seleniumPractise/#/

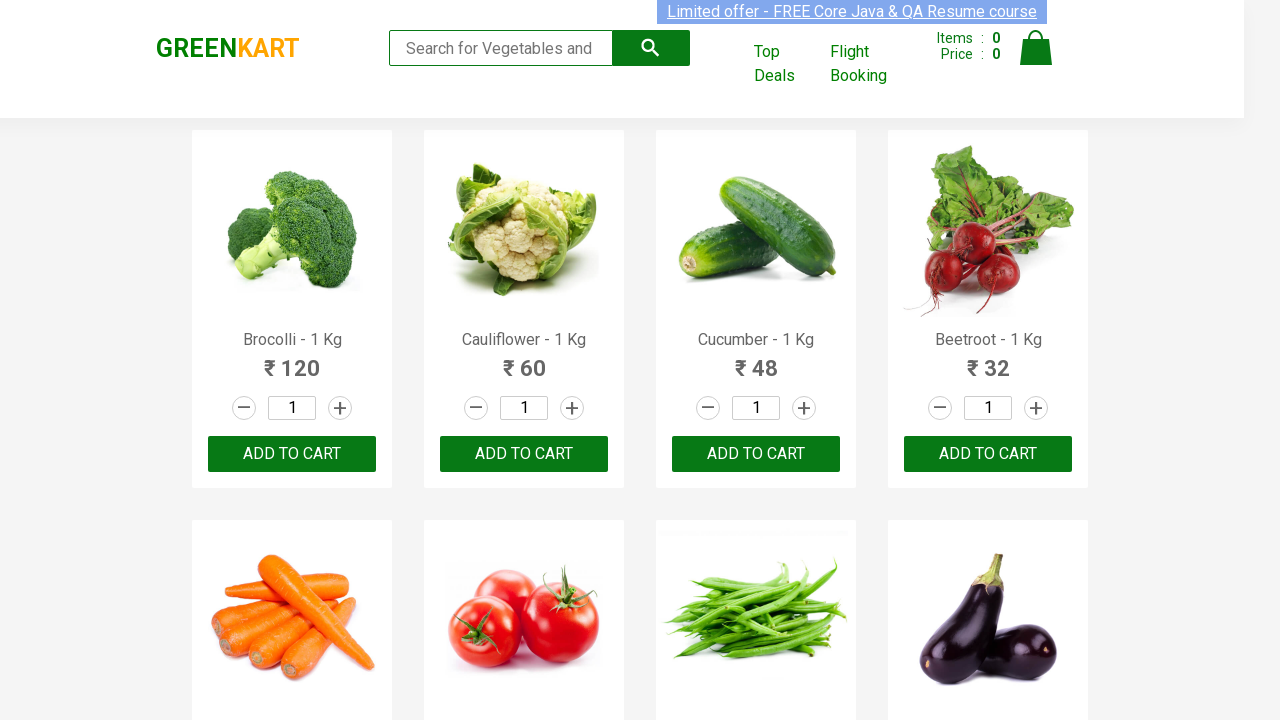

Waited for products to load on the page
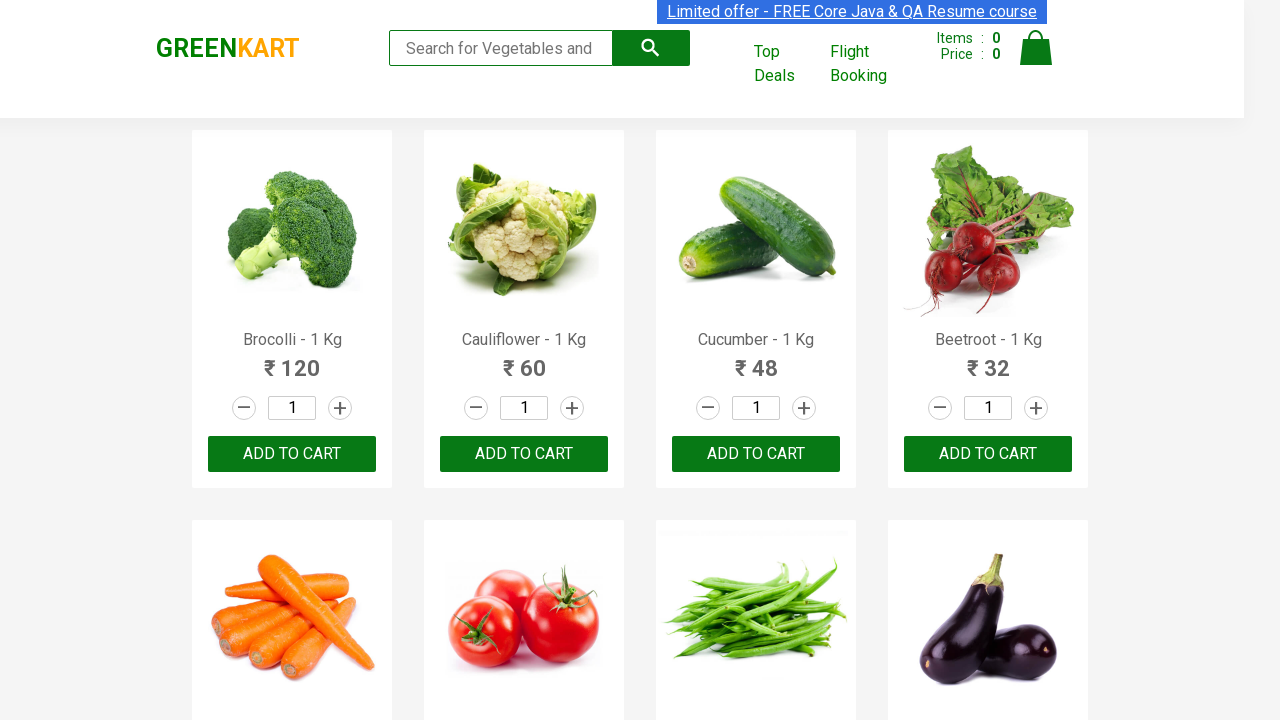

Retrieved all product elements from the page
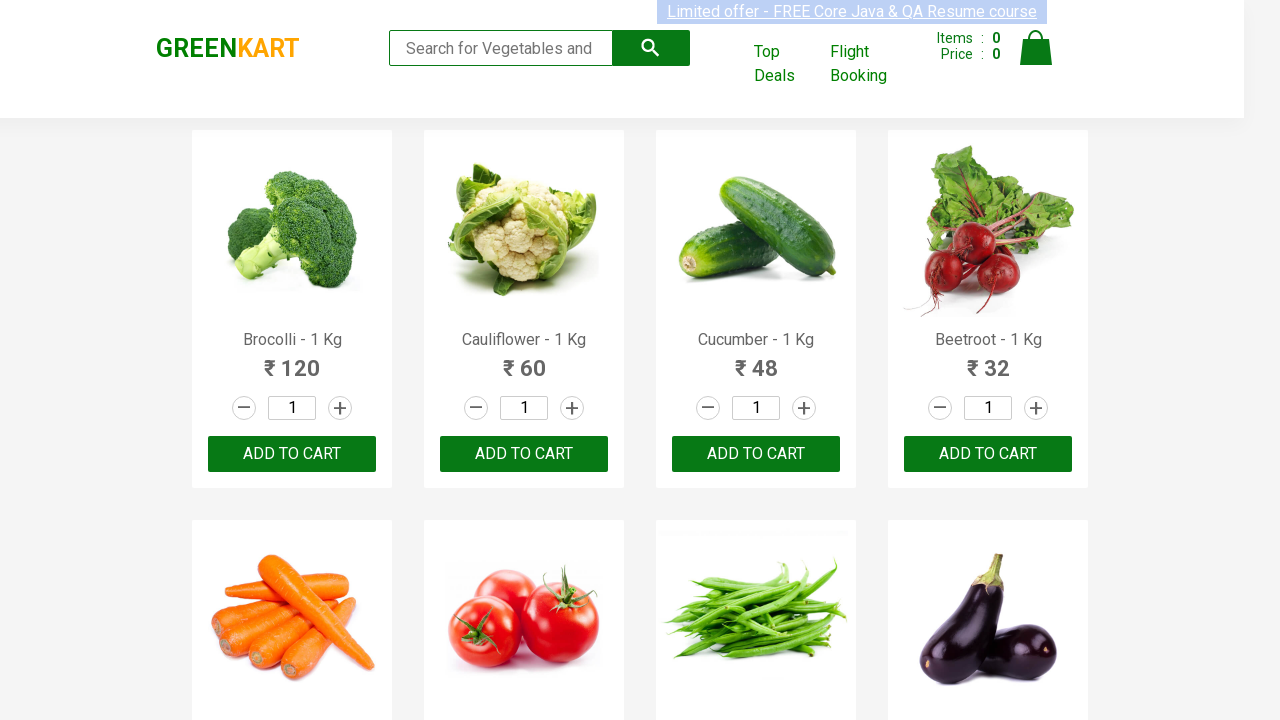

Retrieved product name: Brocolli - 1 Kg
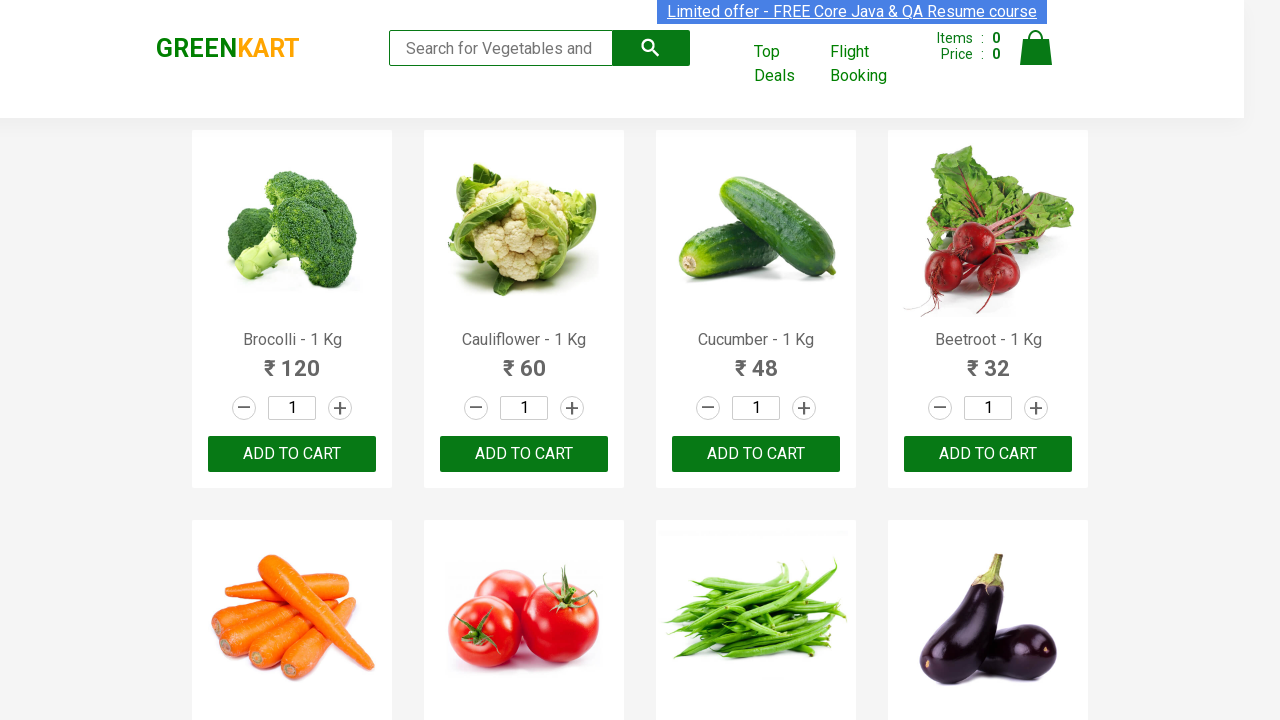

Retrieved product name: Cauliflower - 1 Kg
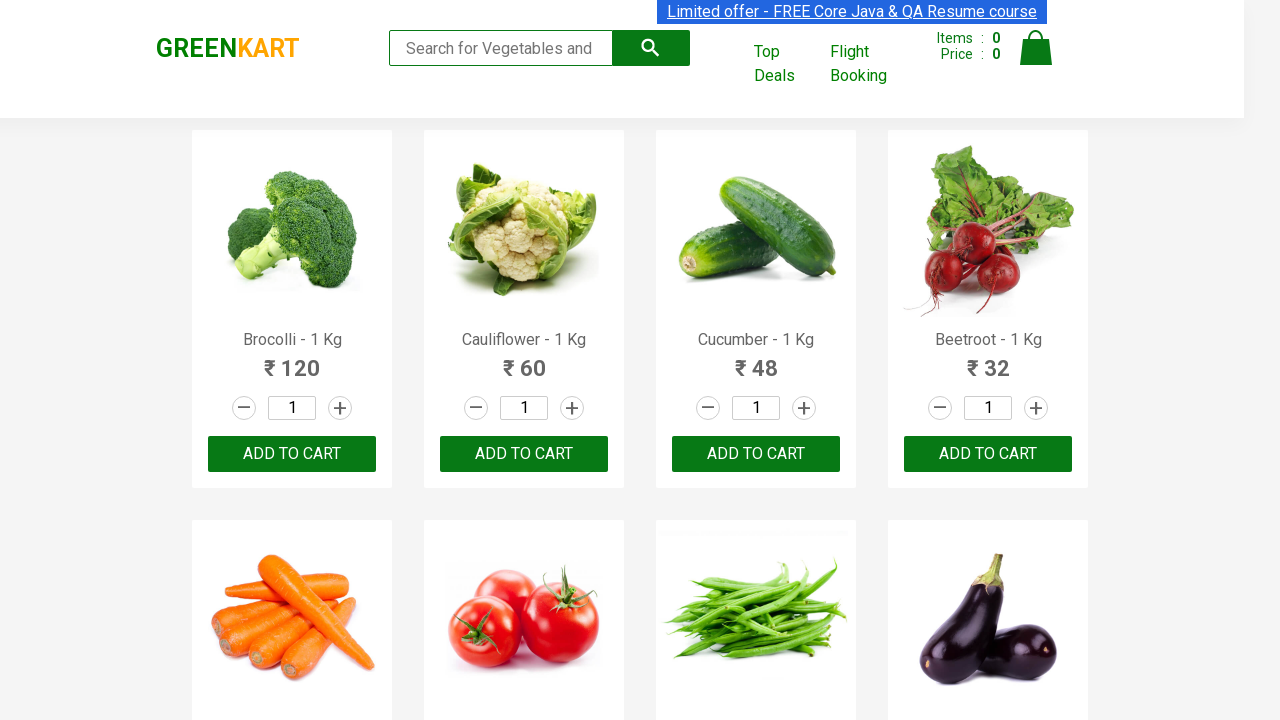

Retrieved product name: Cucumber - 1 Kg
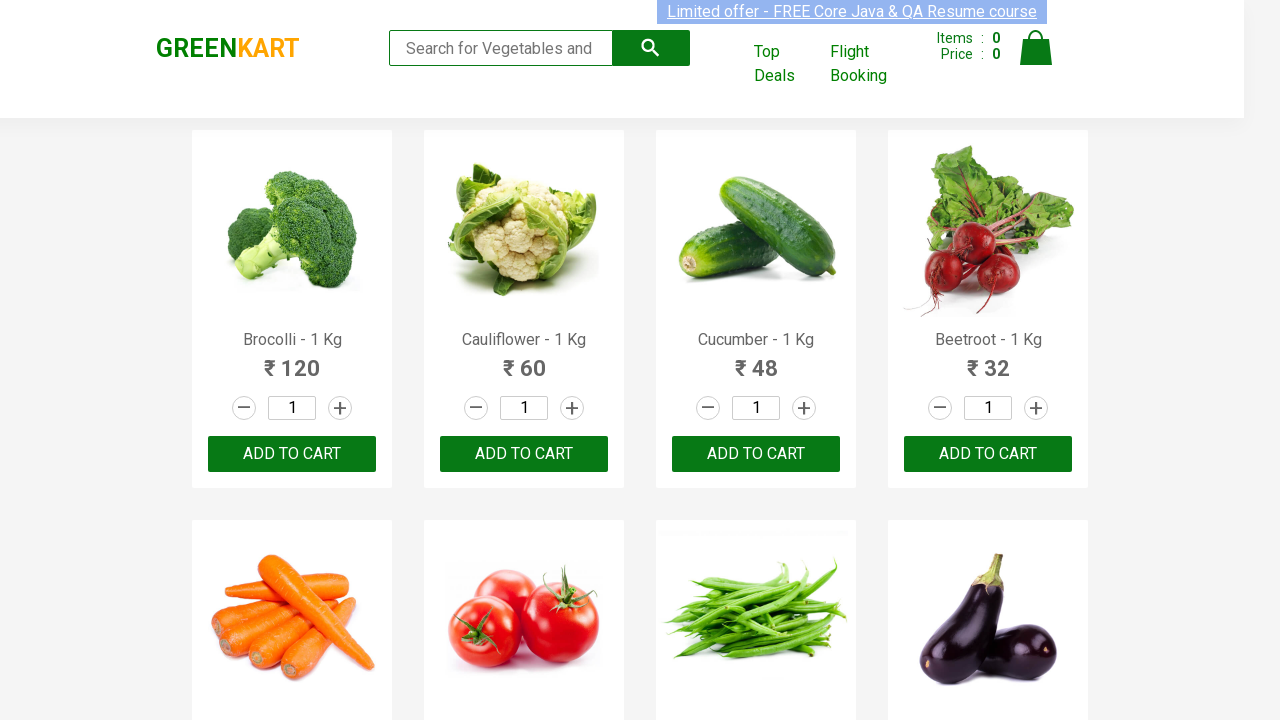

Clicked increment button for Cucumber at (804, 408) on .products .product >> nth=2 >> a.increment
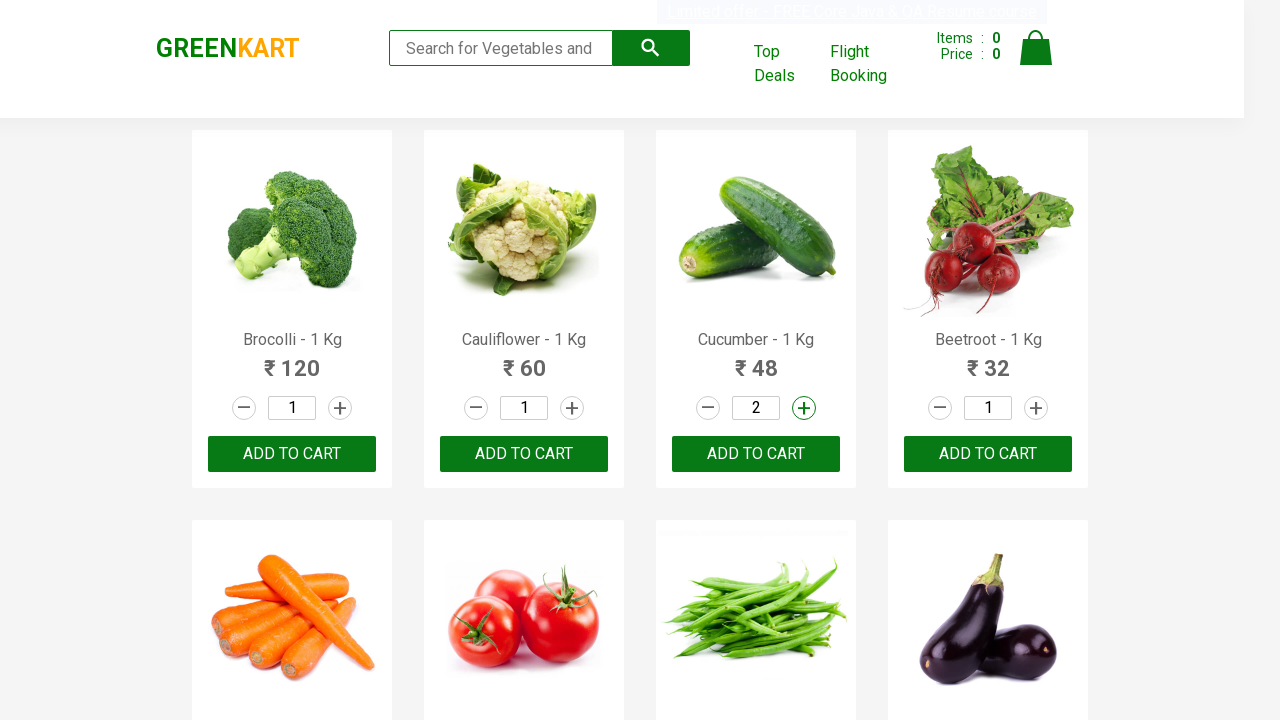

Clicked increment button for Cucumber at (804, 408) on .products .product >> nth=2 >> a.increment
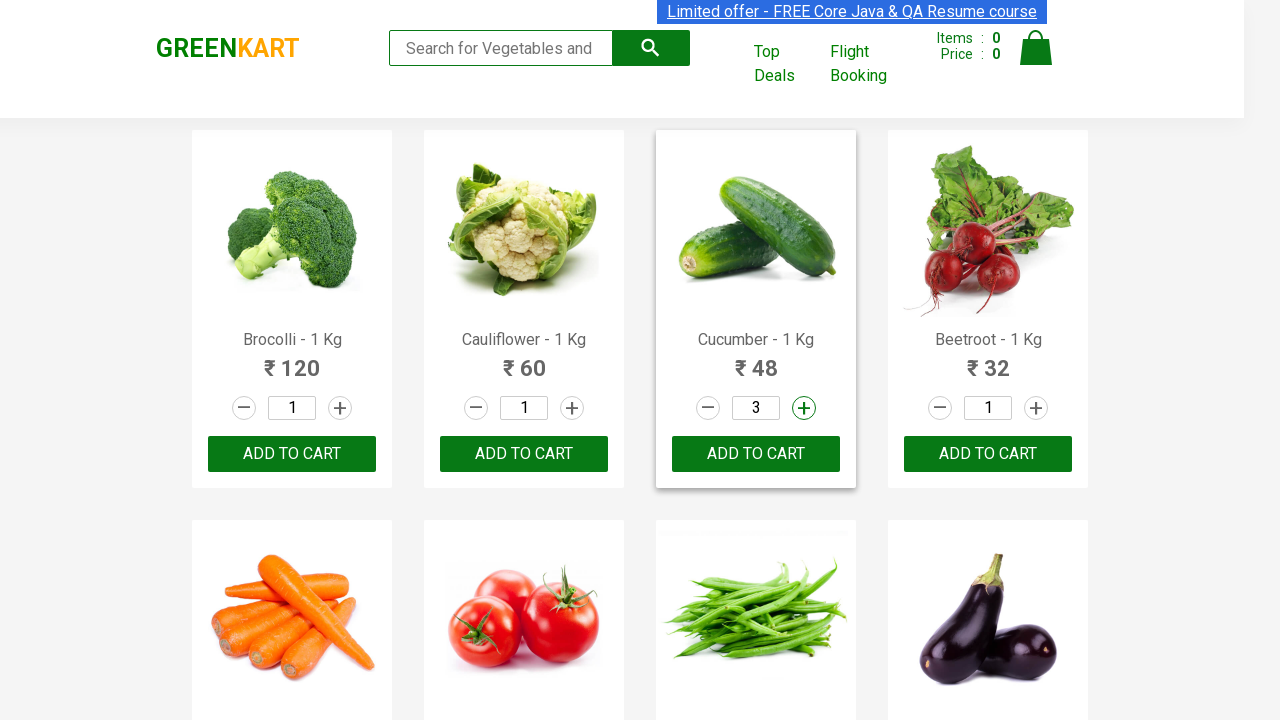

Clicked increment button for Cucumber at (804, 408) on .products .product >> nth=2 >> a.increment
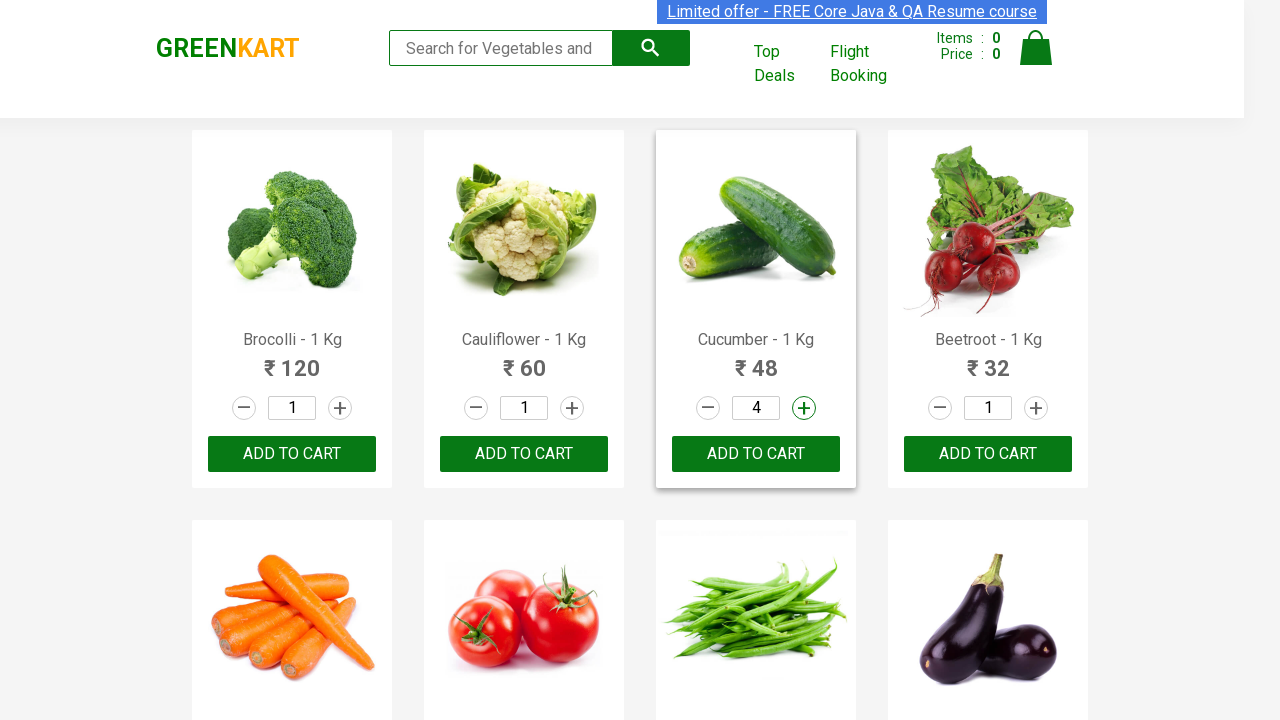

Added Cucumber (quantity: 3) to cart at (756, 454) on .products .product >> nth=2 >> .product-action button
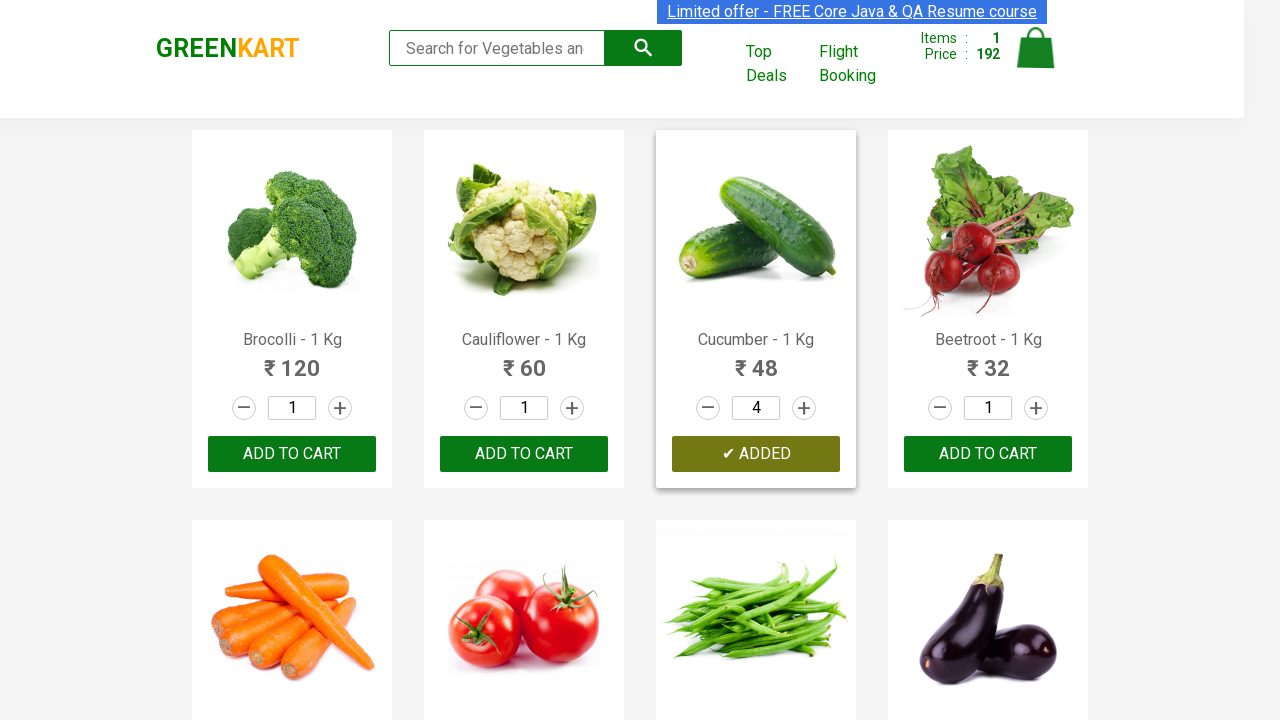

Retrieved product name: Beetroot - 1 Kg
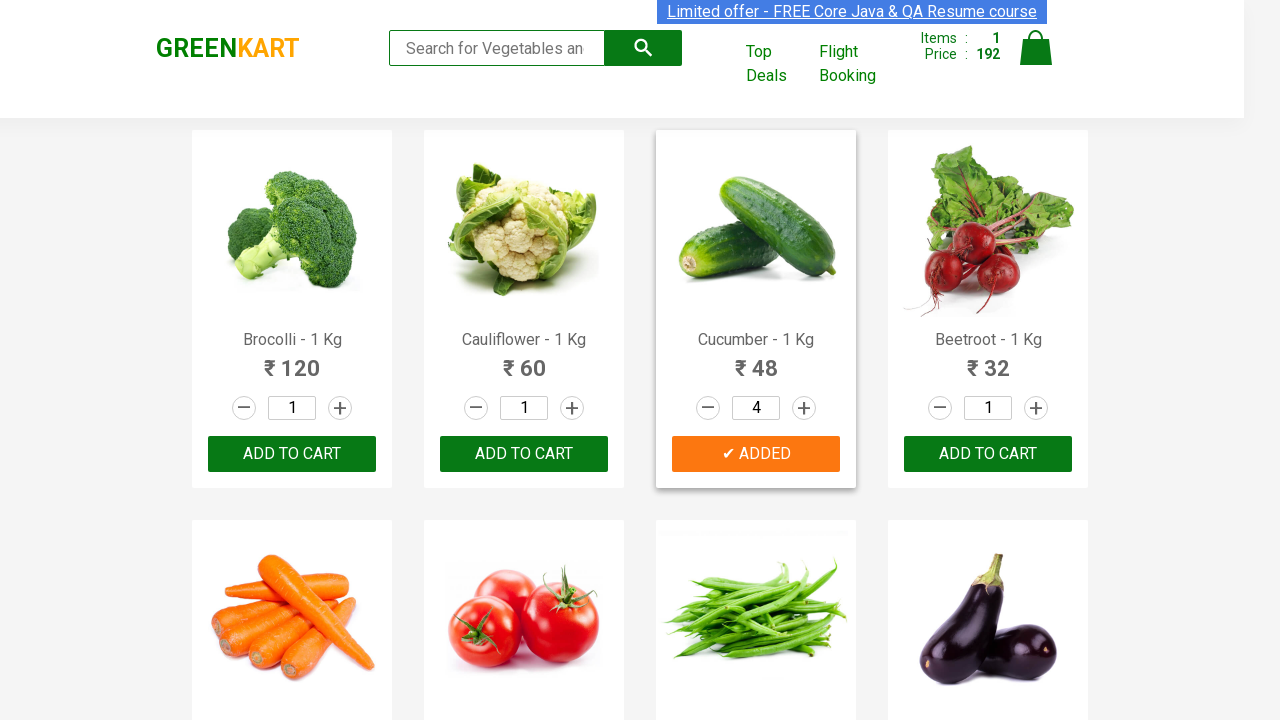

Retrieved product name: Carrot - 1 Kg
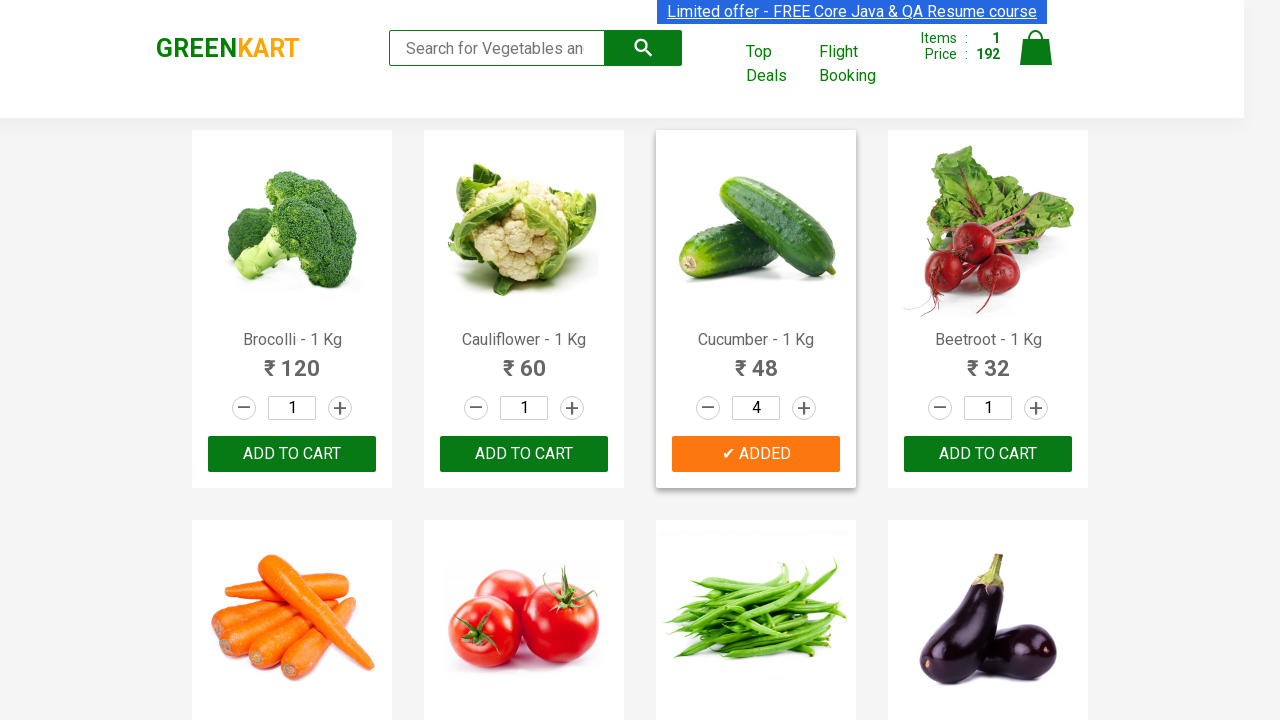

Retrieved product name: Tomato - 1 Kg
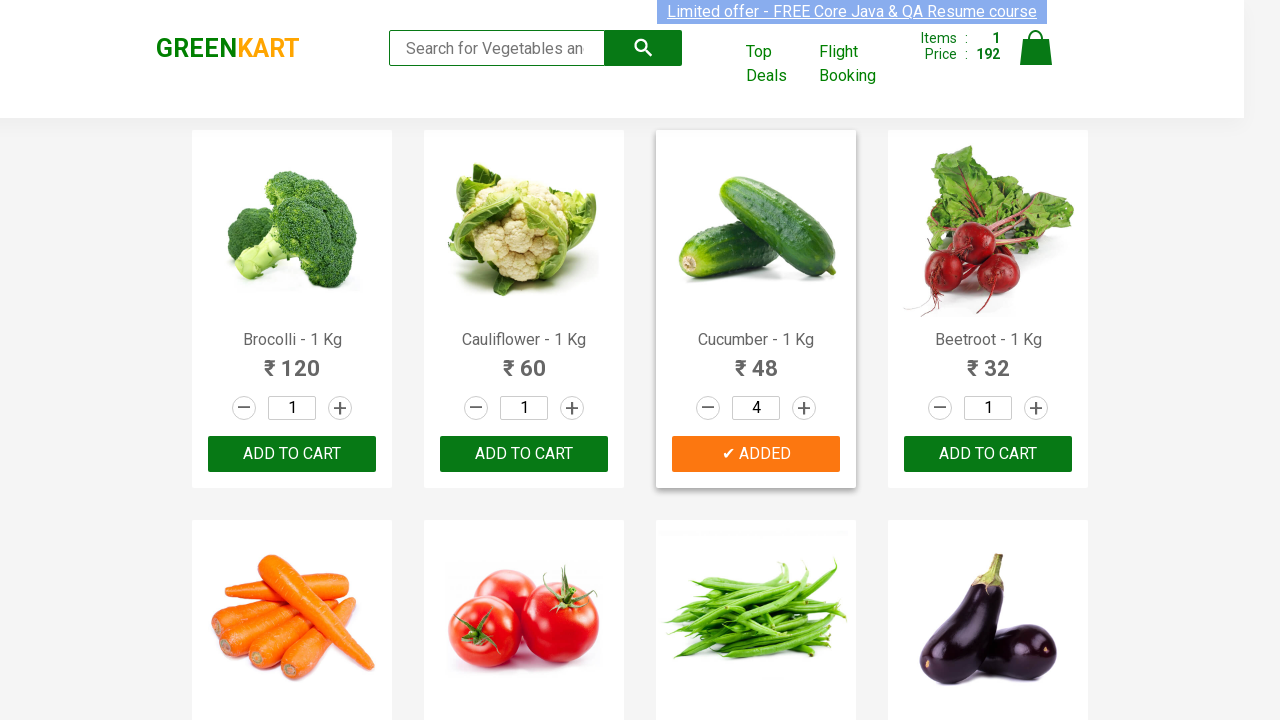

Retrieved product name: Beans - 1 Kg
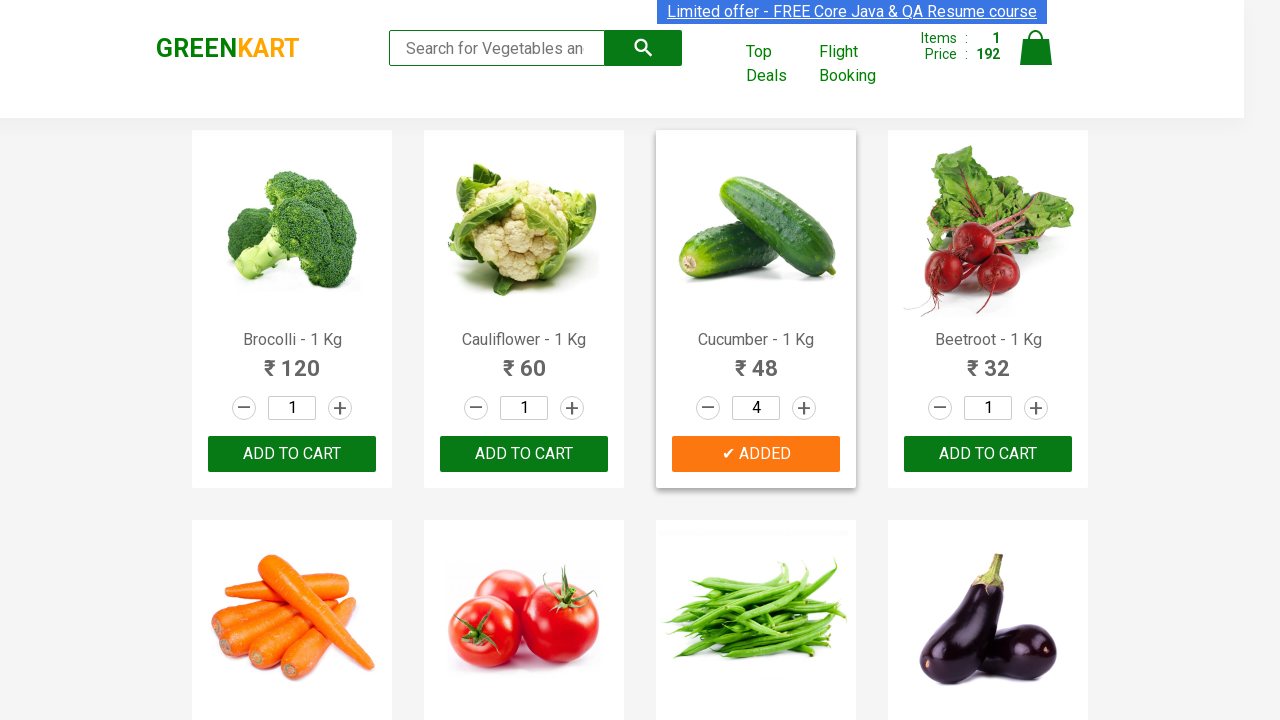

Clicked increment button for Beans at (804, 360) on .products .product >> nth=6 >> a.increment
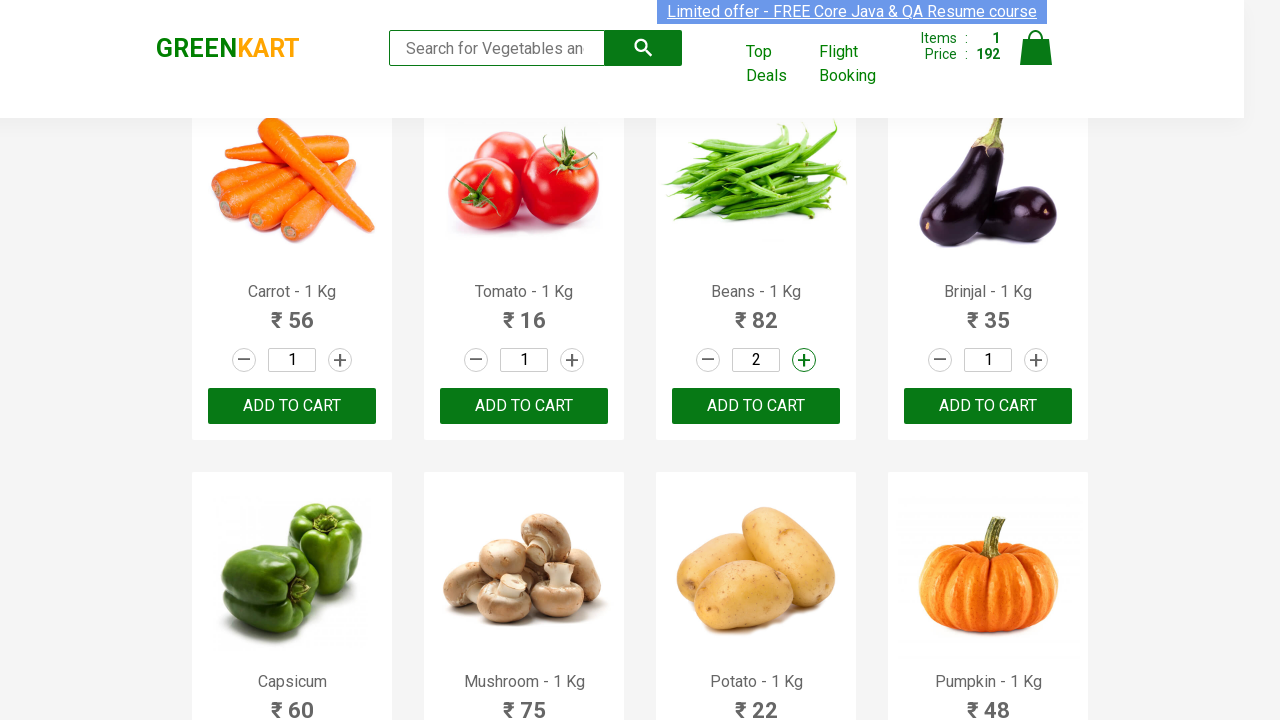

Clicked increment button for Beans at (804, 360) on .products .product >> nth=6 >> a.increment
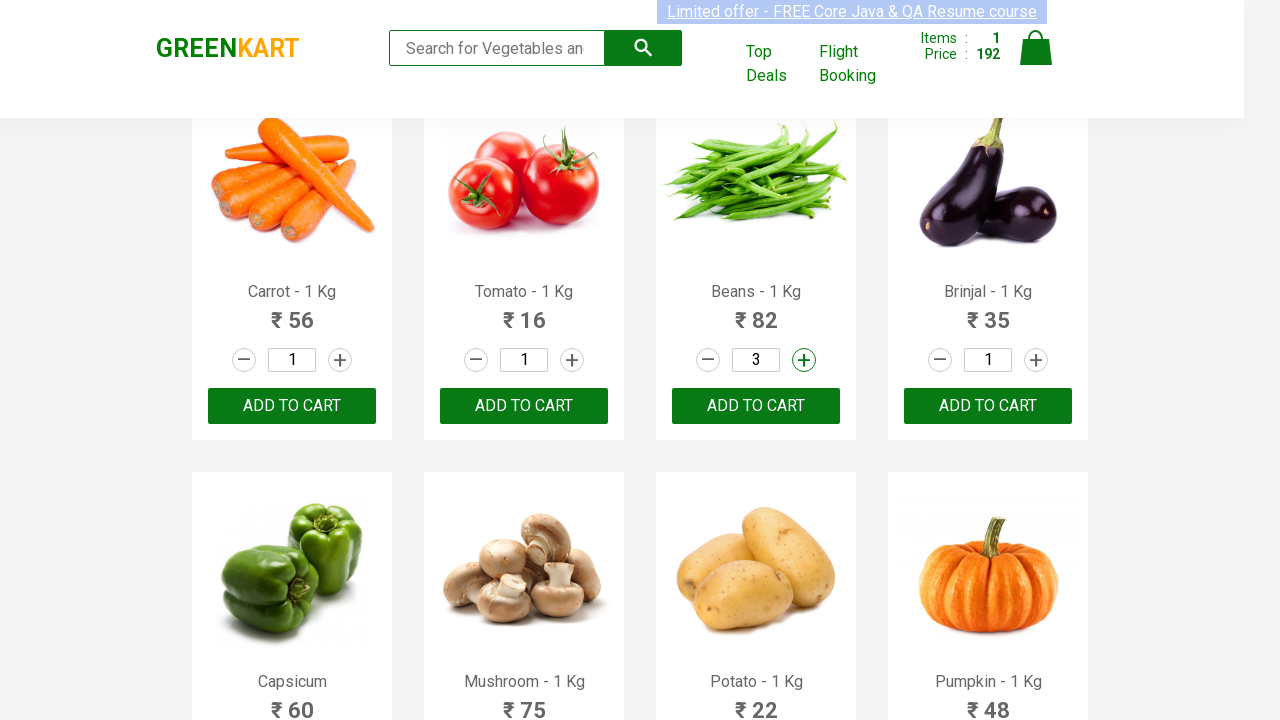

Clicked increment button for Beans at (804, 360) on .products .product >> nth=6 >> a.increment
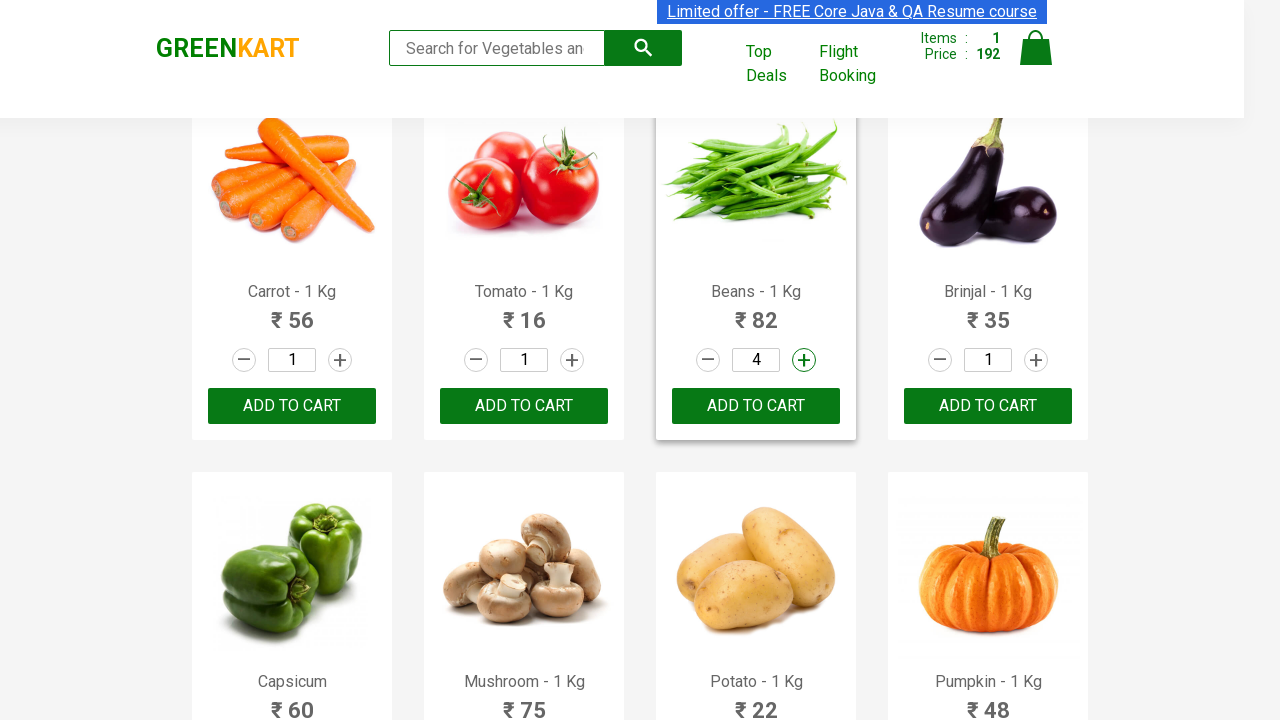

Added Beans (quantity: 3) to cart at (756, 406) on .products .product >> nth=6 >> .product-action button
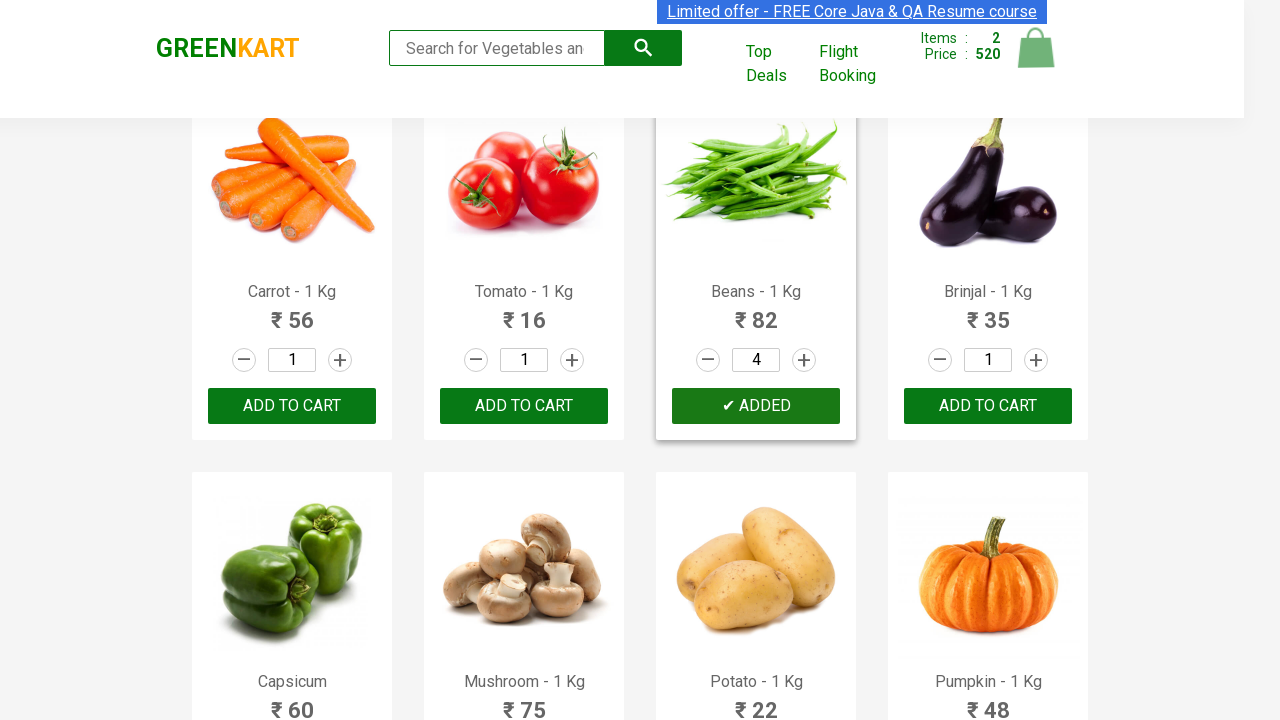

Retrieved product name: Brinjal - 1 Kg
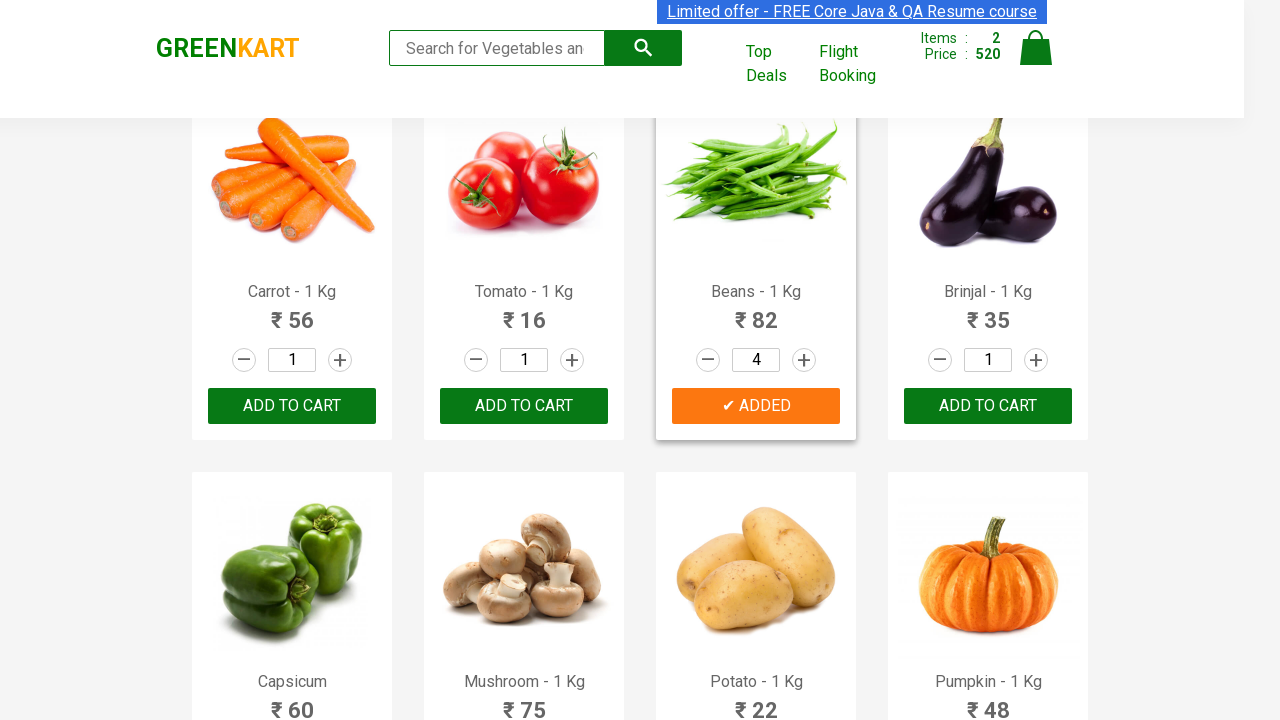

Clicked increment button for Brinjal at (1036, 360) on .products .product >> nth=7 >> a.increment
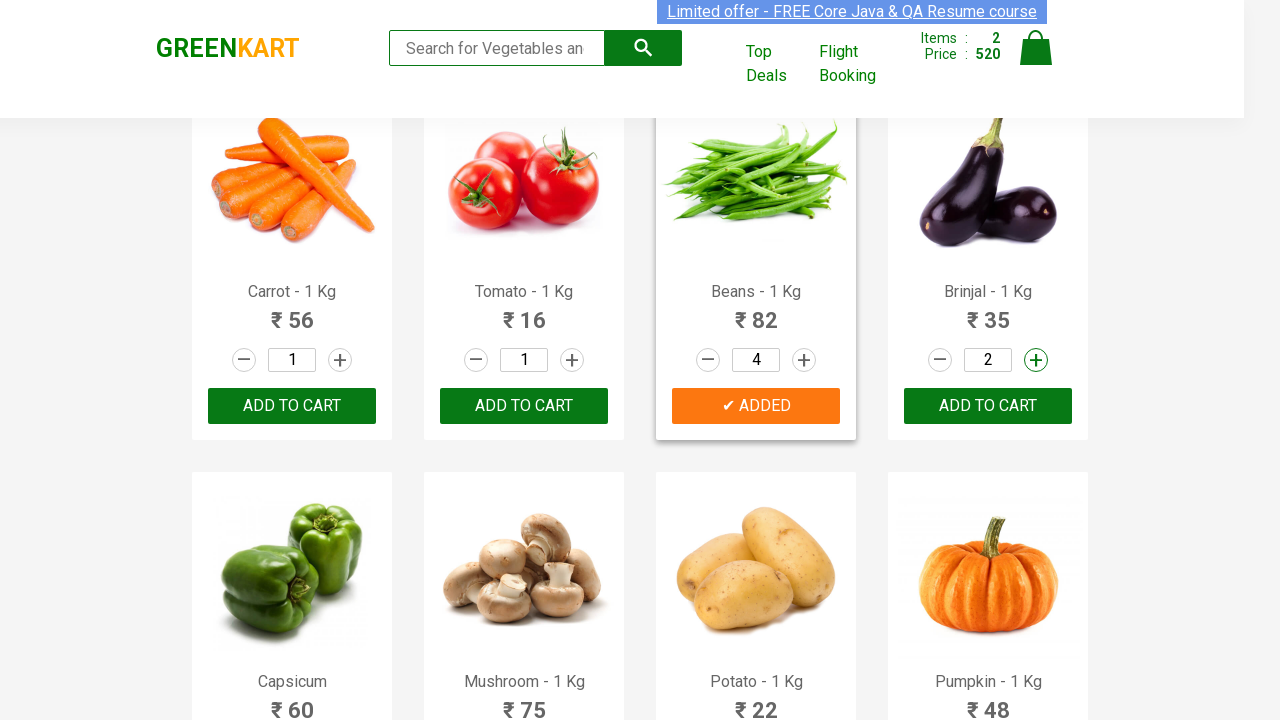

Clicked increment button for Brinjal at (1036, 360) on .products .product >> nth=7 >> a.increment
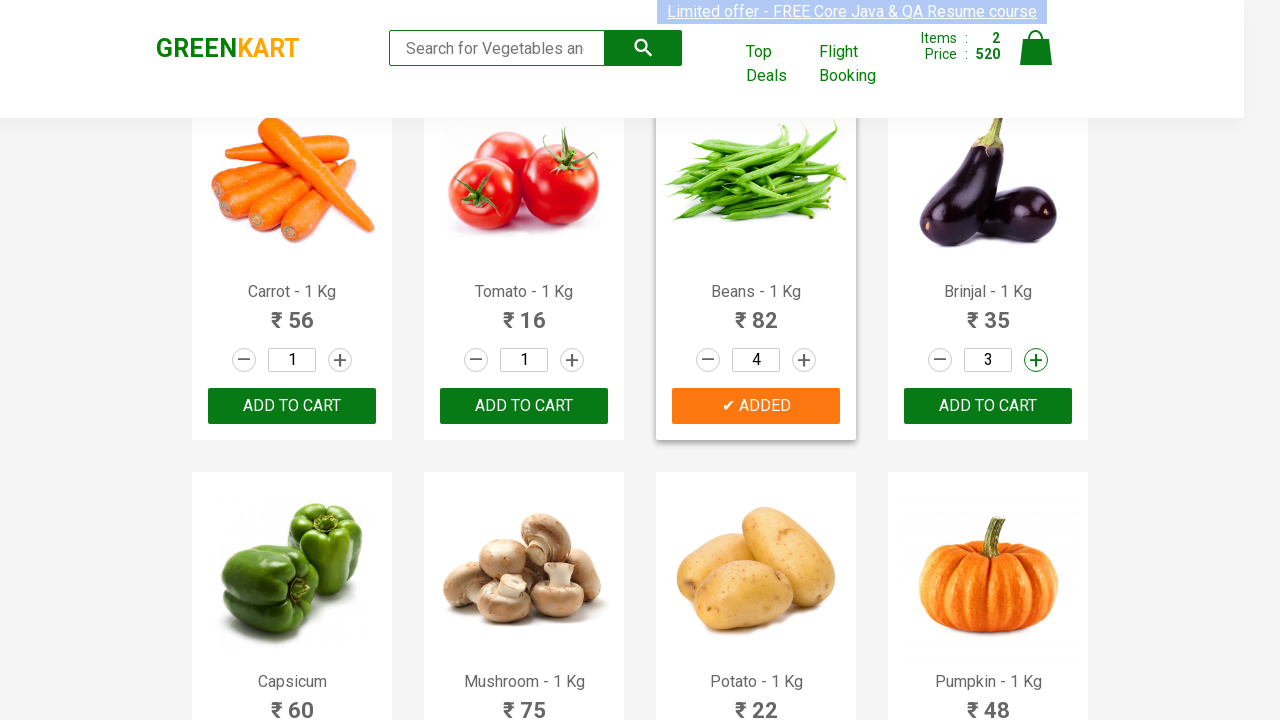

Clicked increment button for Brinjal at (1036, 360) on .products .product >> nth=7 >> a.increment
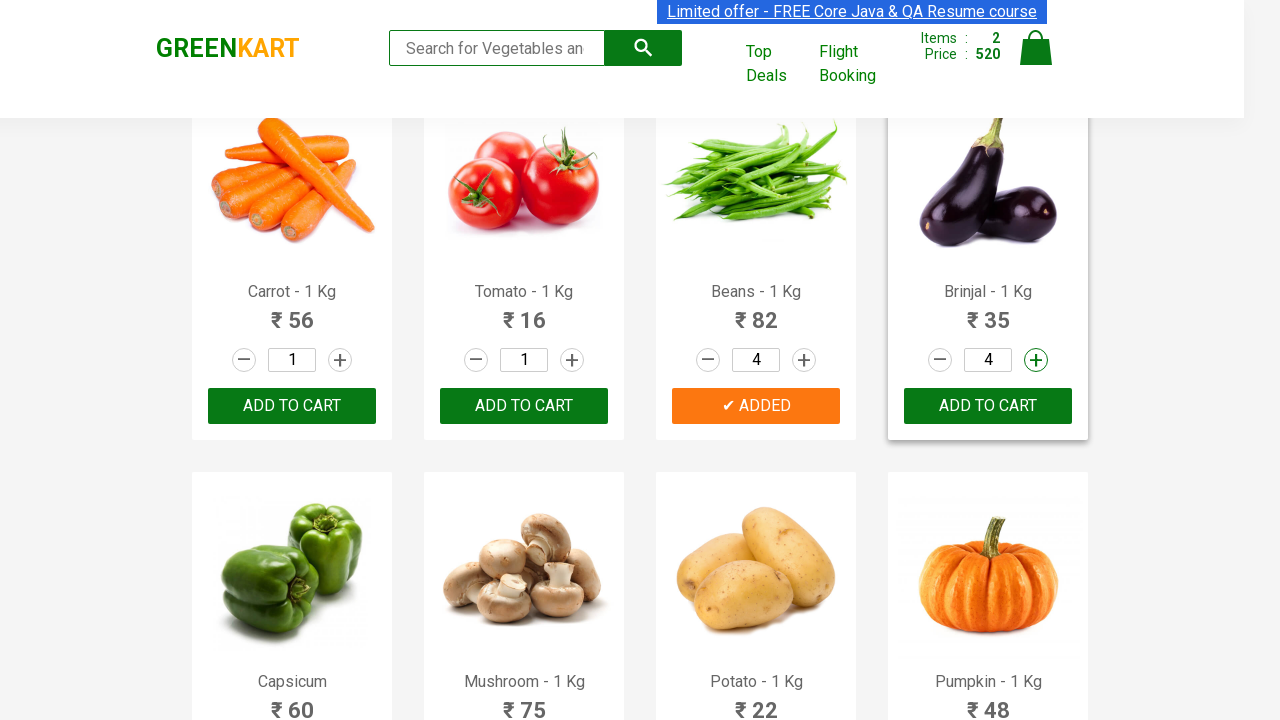

Added Brinjal (quantity: 3) to cart at (988, 406) on .products .product >> nth=7 >> .product-action button
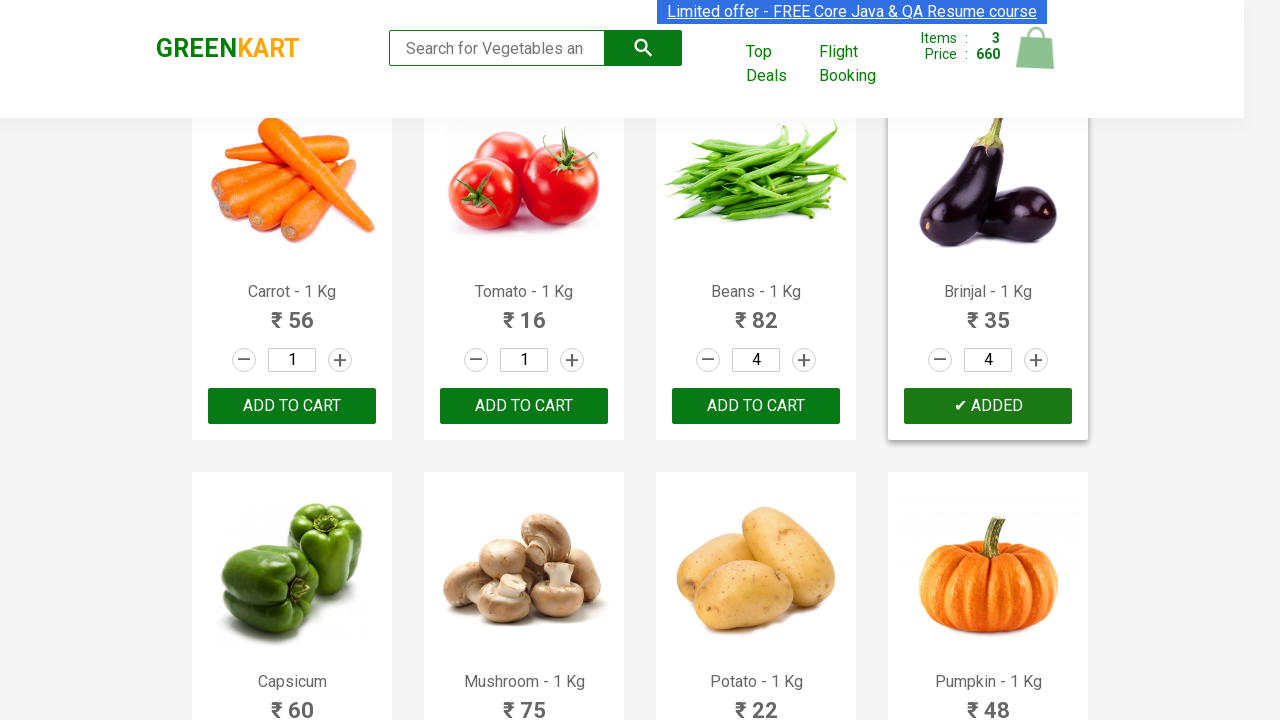

Retrieved product name: Capsicum
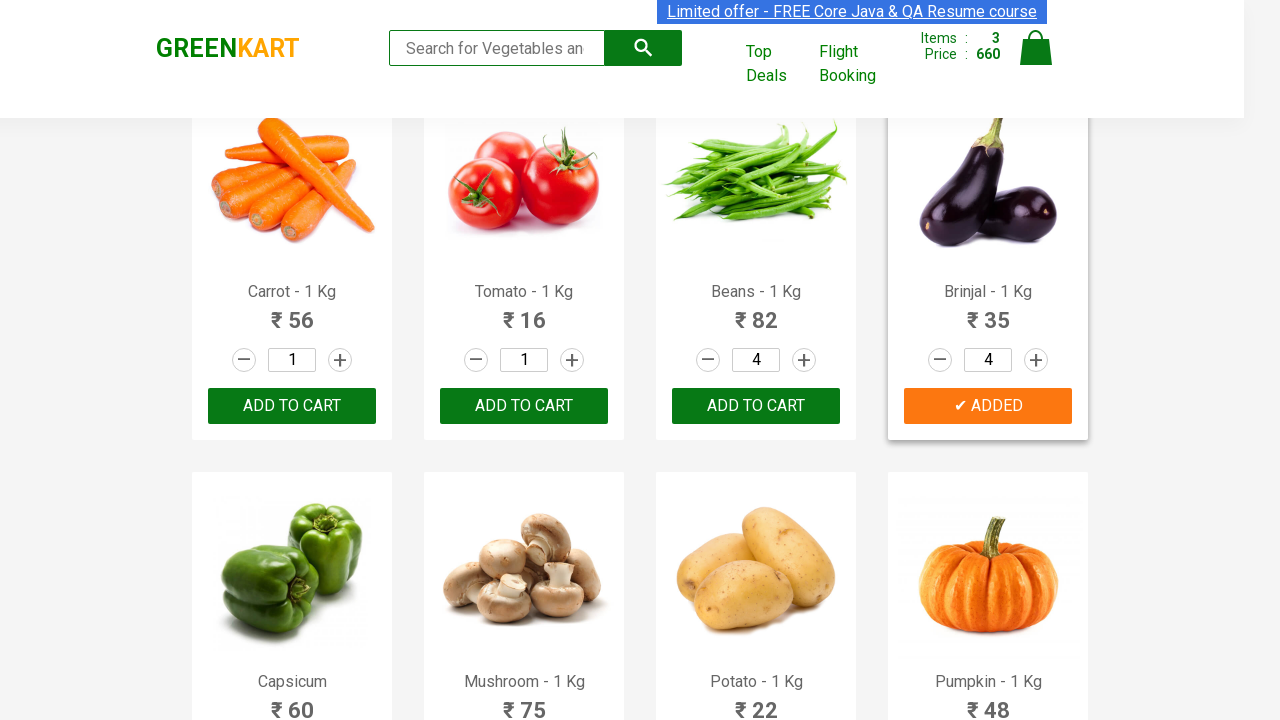

Retrieved product name: Mushroom - 1 Kg
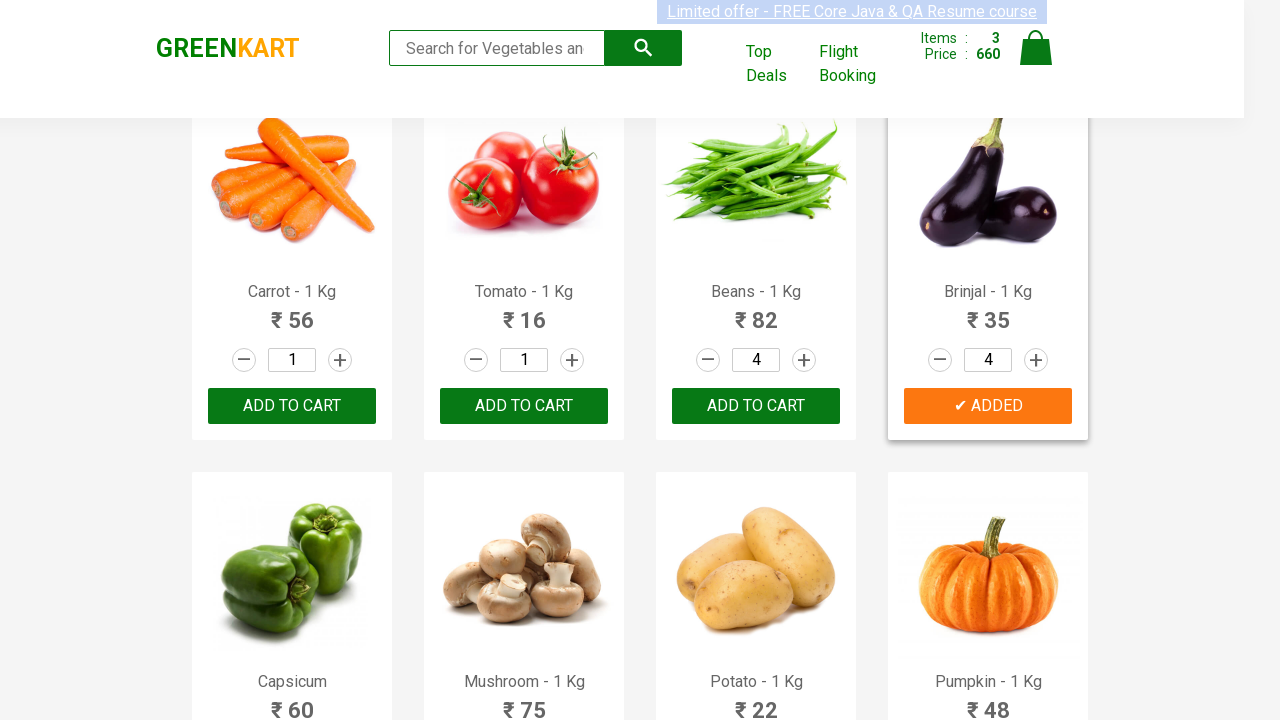

Retrieved product name: Potato - 1 Kg
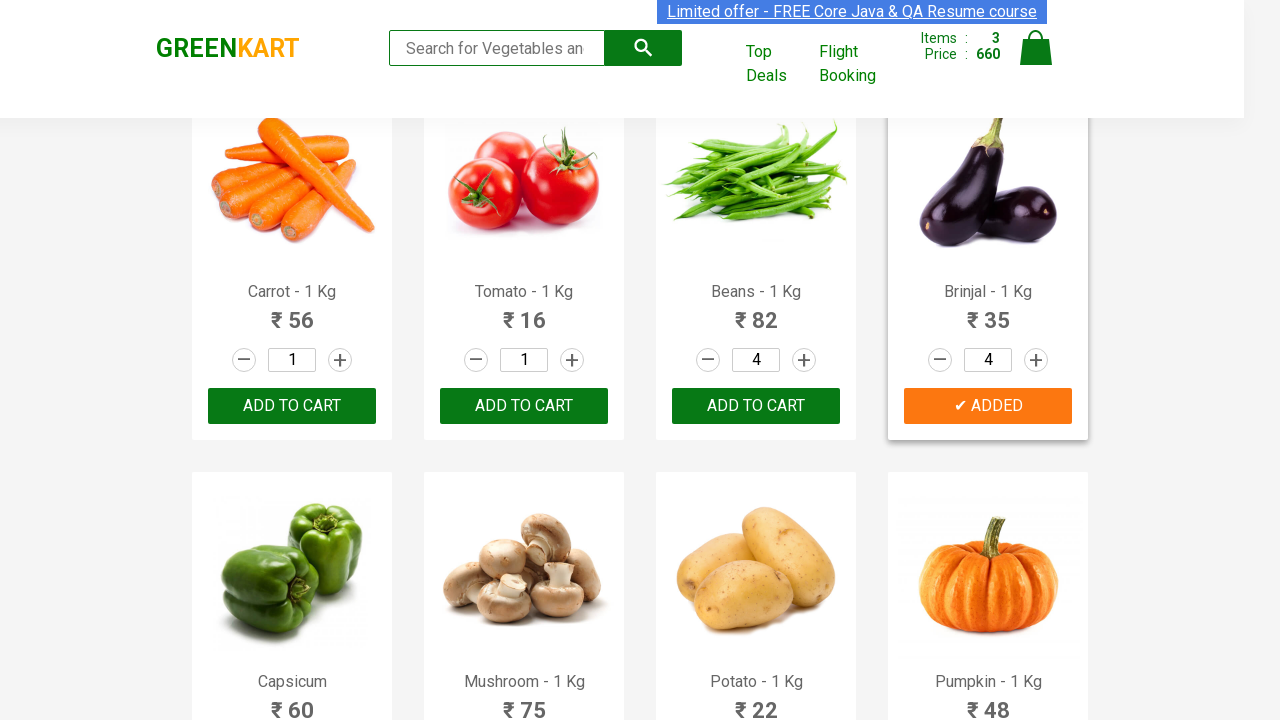

Retrieved product name: Pumpkin - 1 Kg
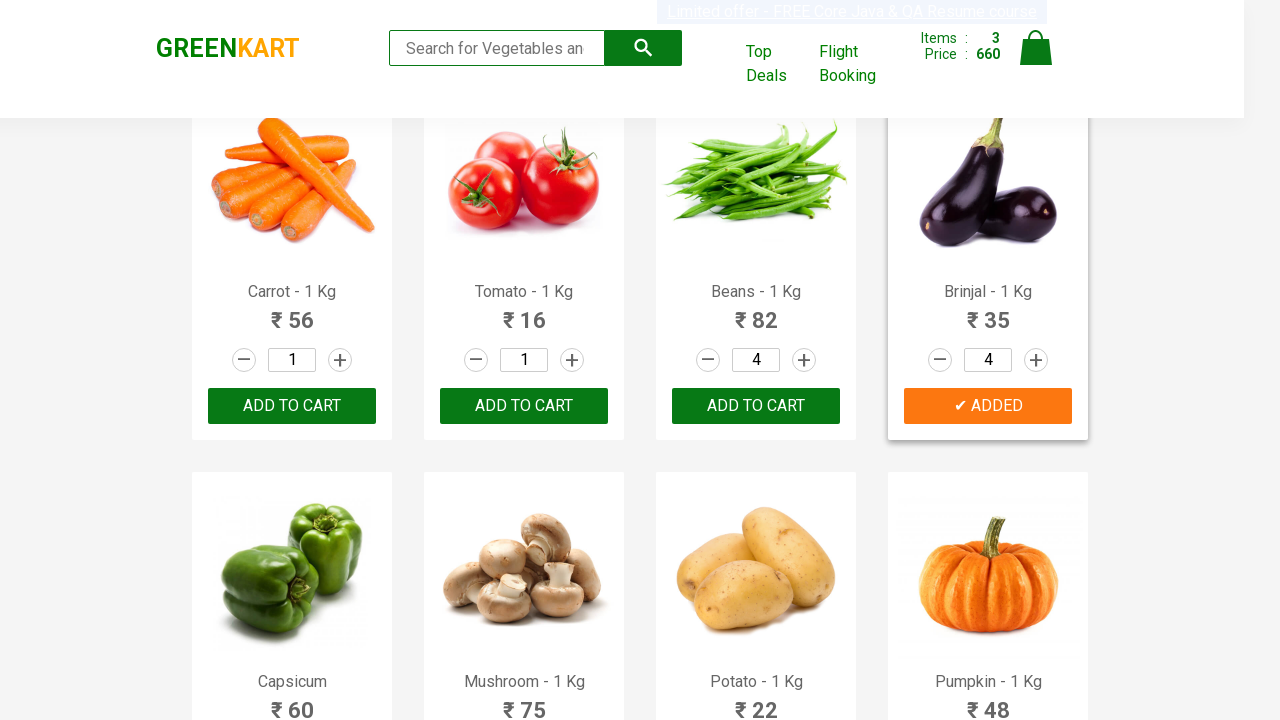

Retrieved product name: Corn - 1 Kg
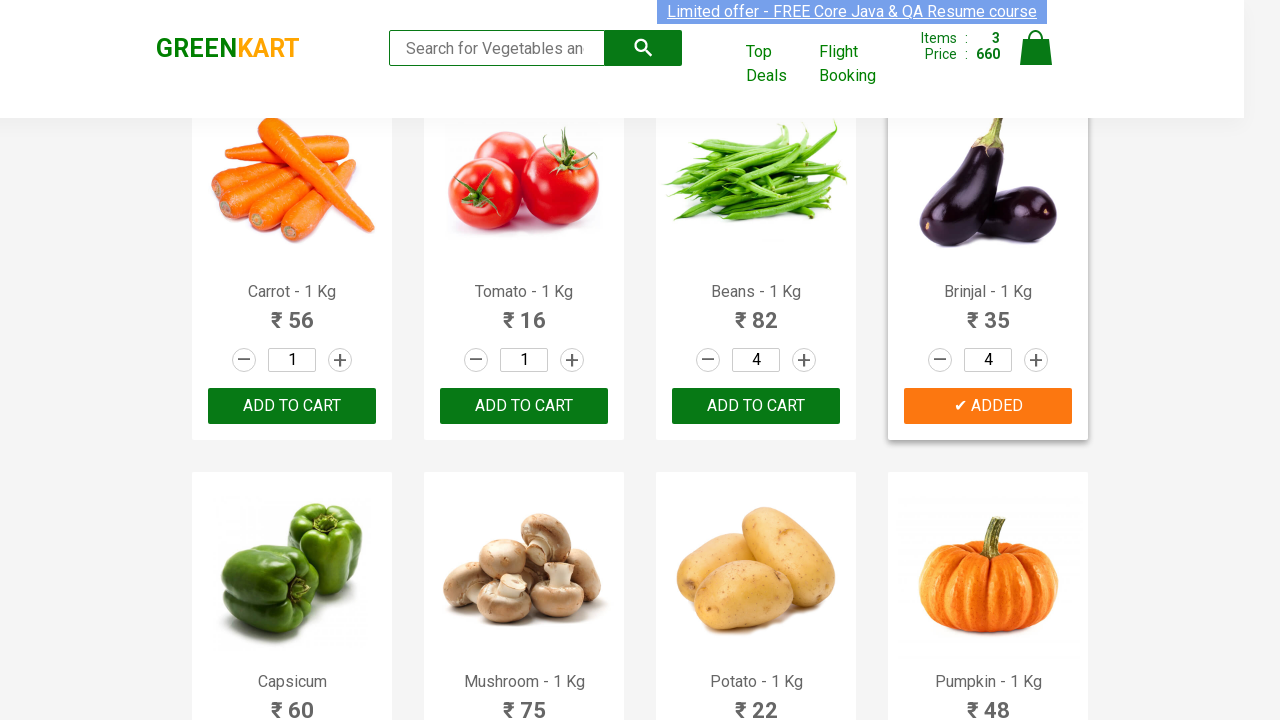

Retrieved product name: Onion - 1 Kg
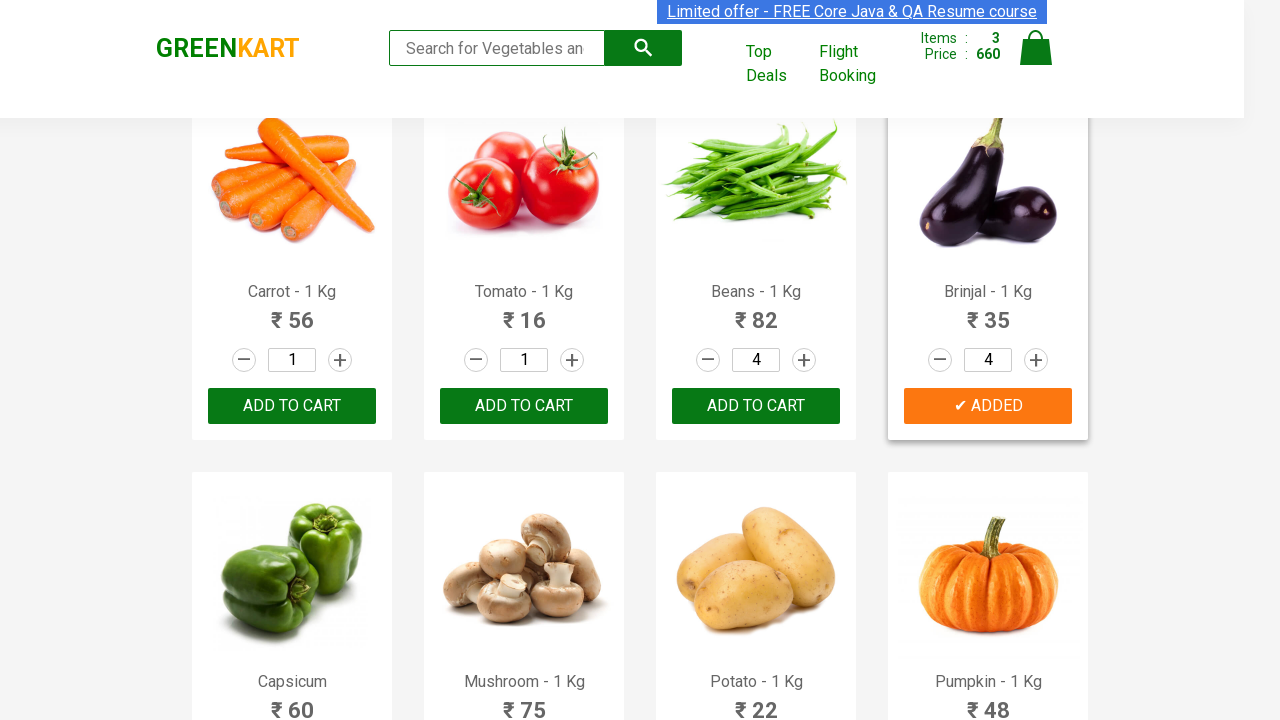

Retrieved product name: Apple - 1 Kg
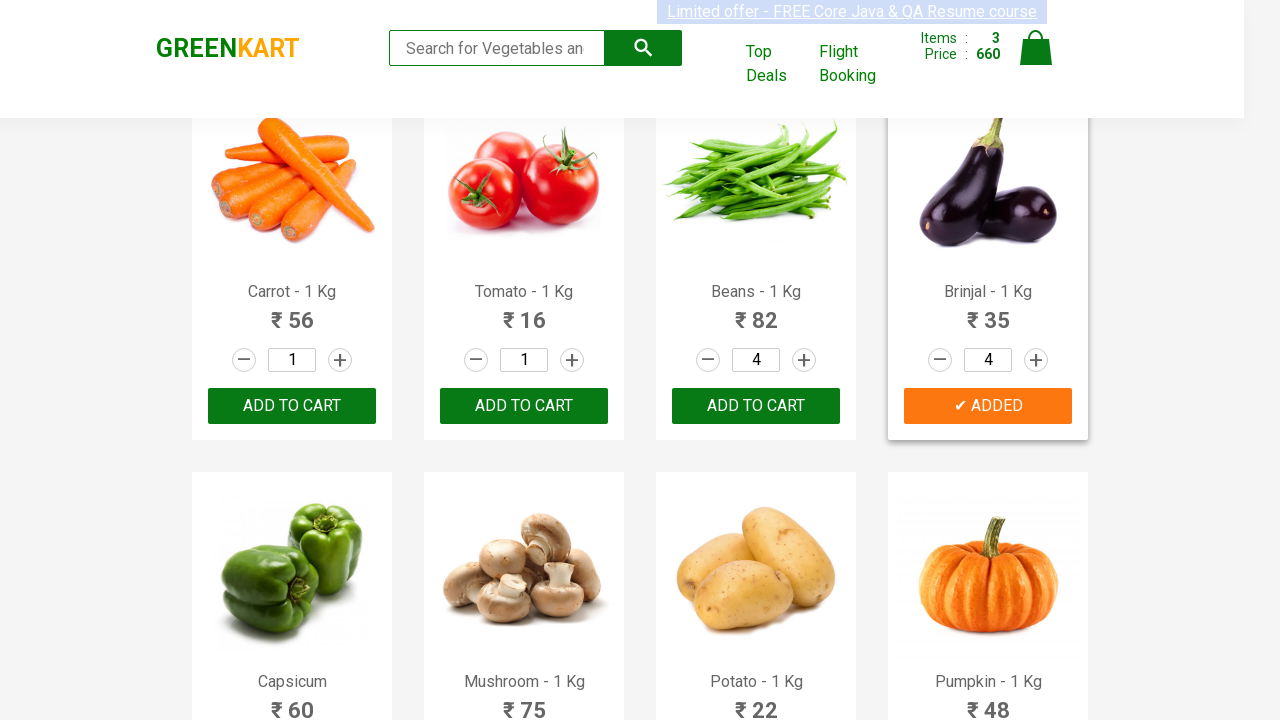

Retrieved product name: Banana - 1 Kg
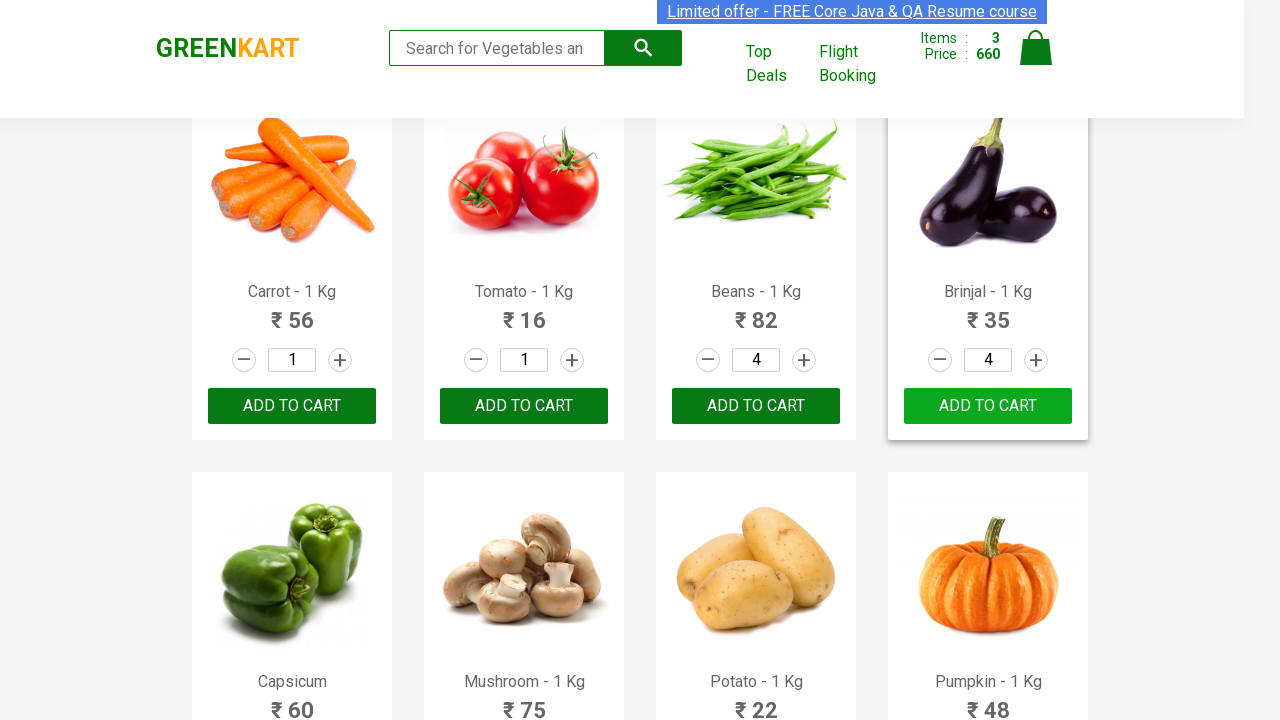

Retrieved product name: Grapes - 1 Kg
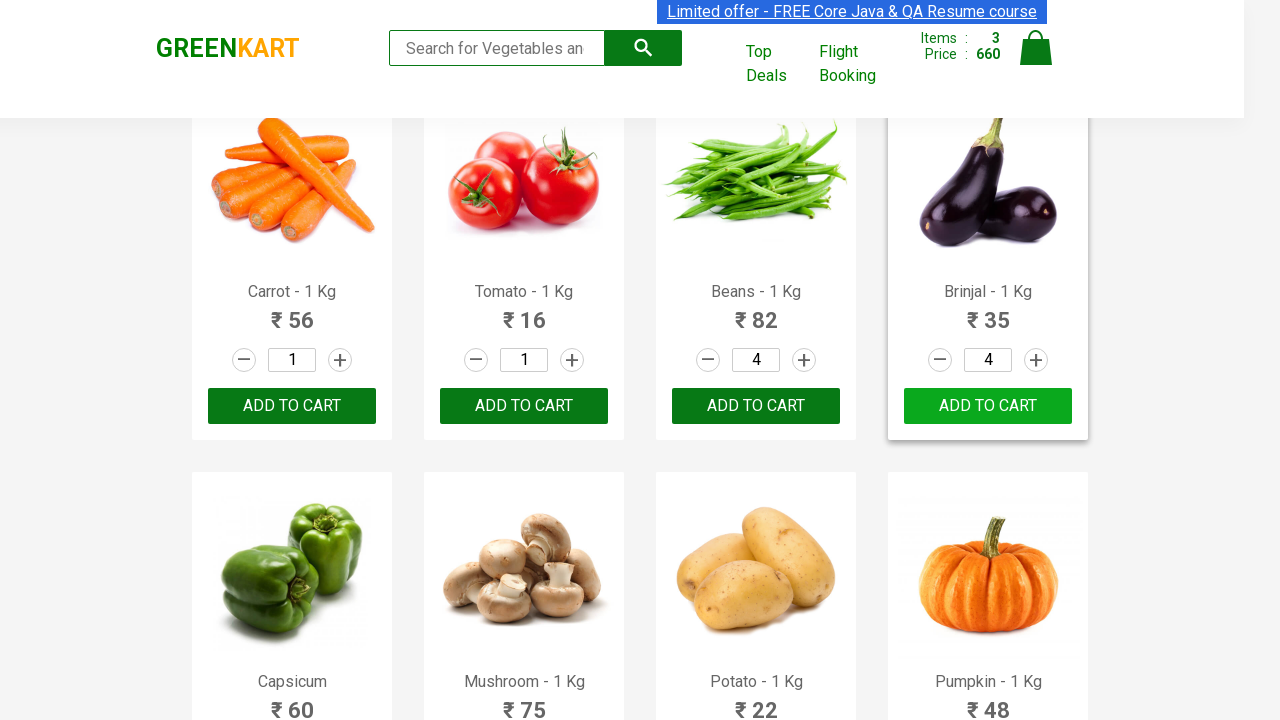

Retrieved product name: Mango - 1 Kg
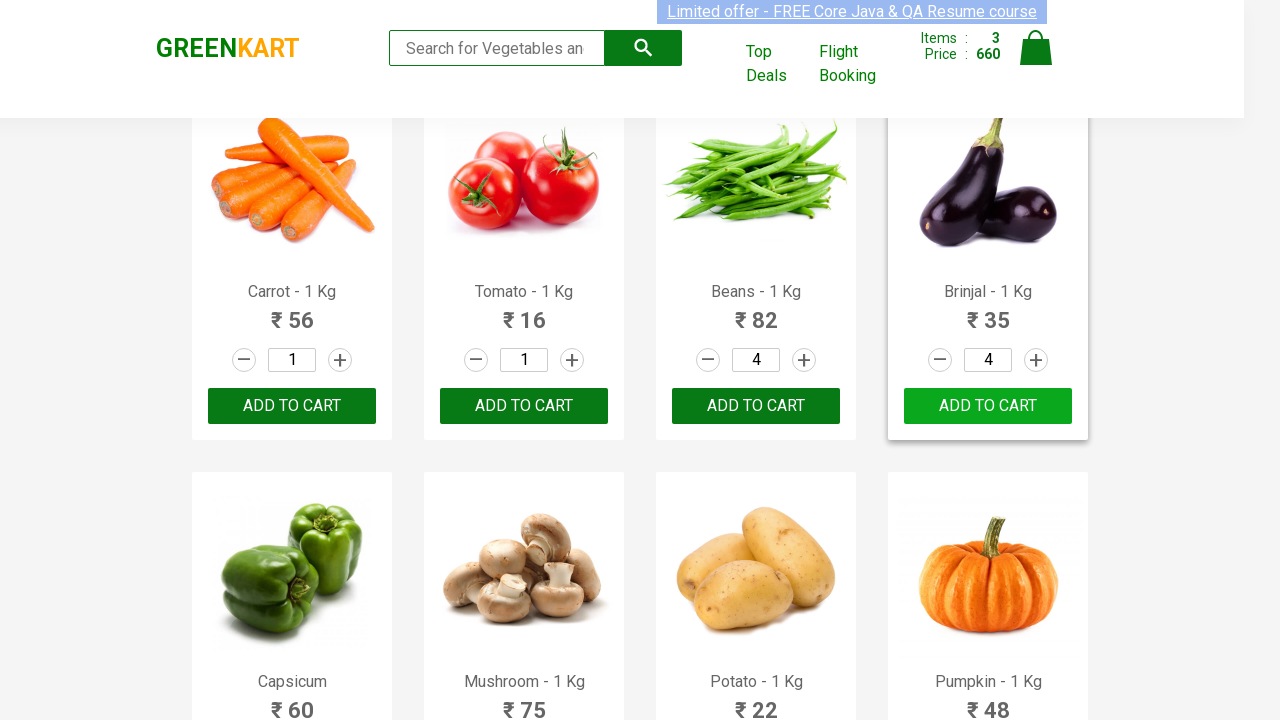

Retrieved product name: Musk Melon - 1 Kg
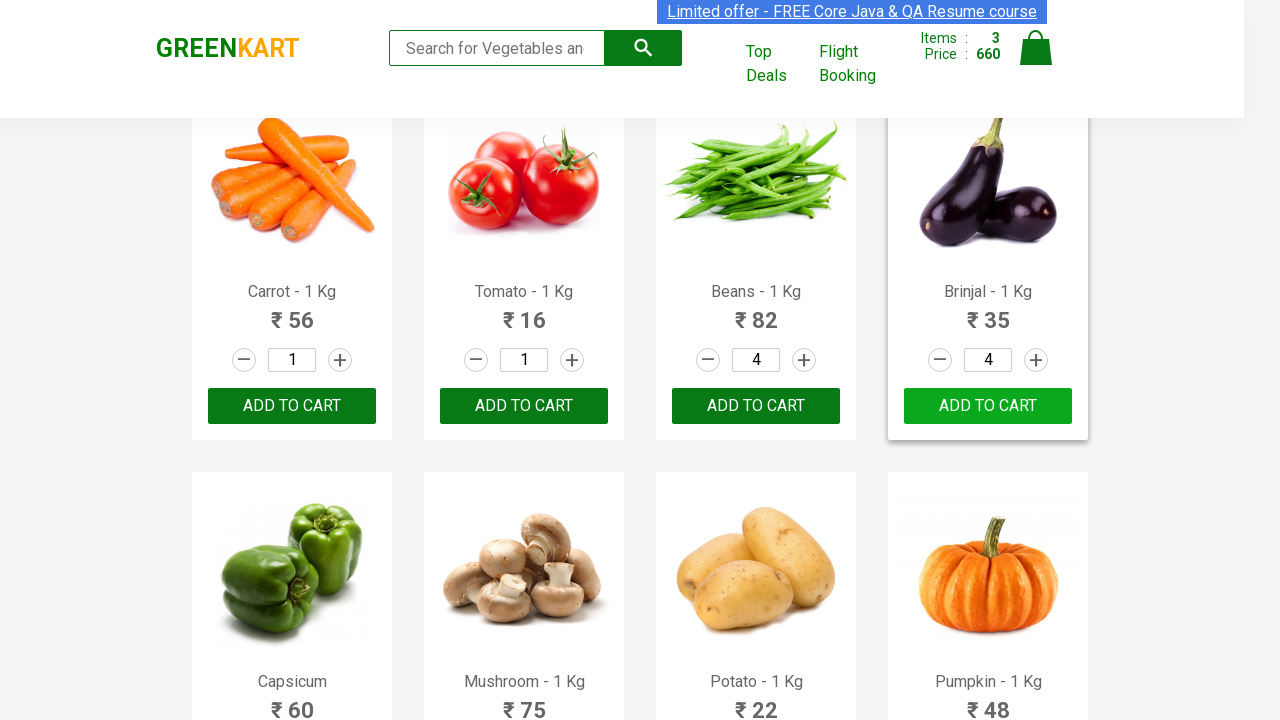

Retrieved product name: Orange - 1 Kg
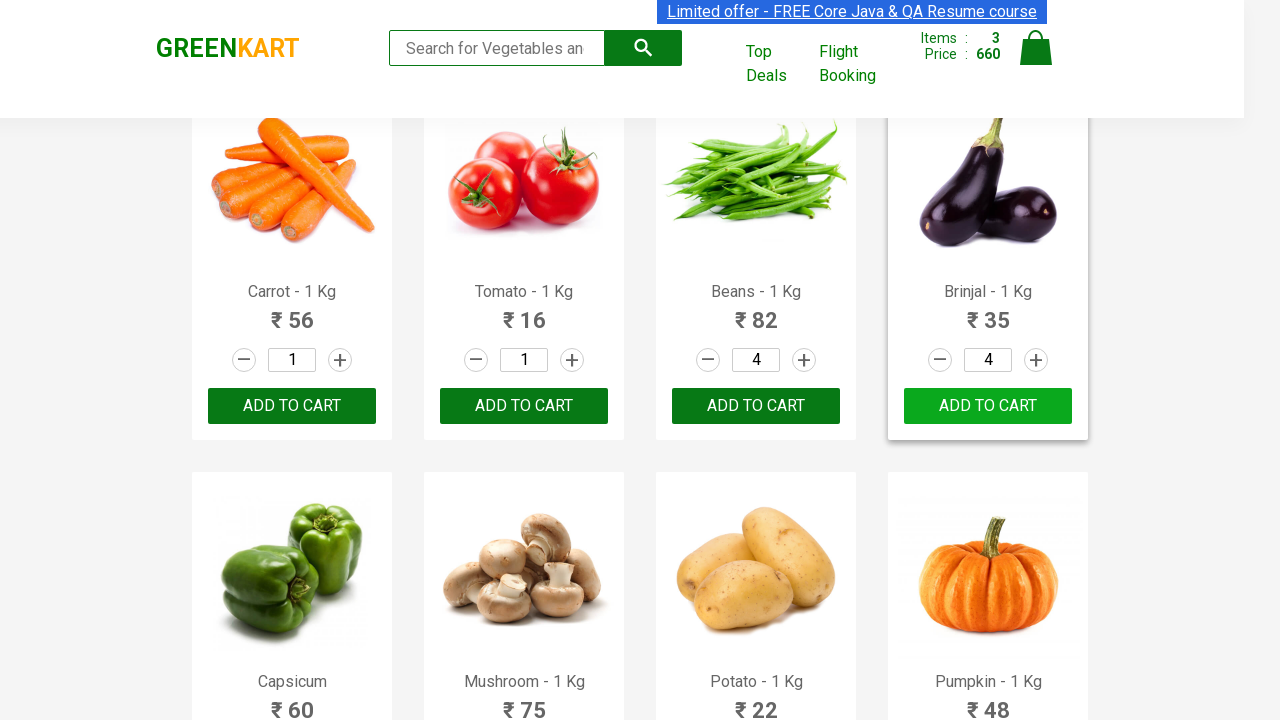

Retrieved product name: Pears - 1 Kg
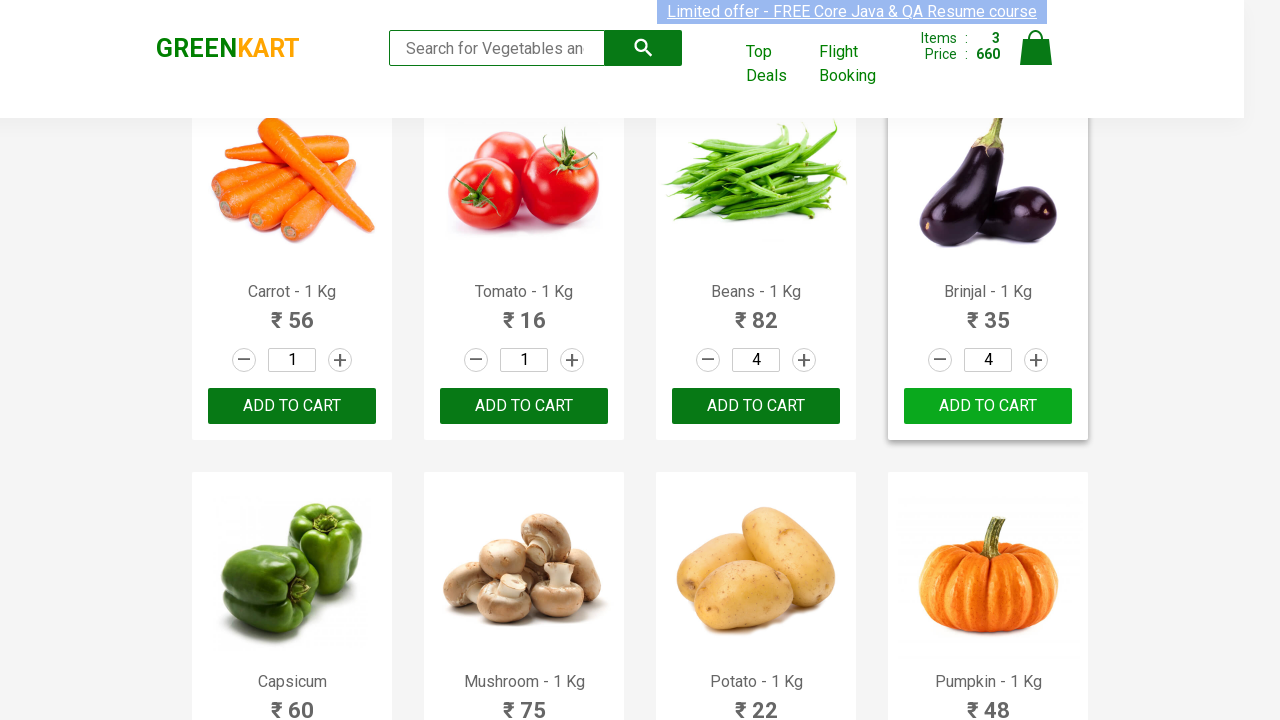

Retrieved product name: Pomegranate - 1 Kg
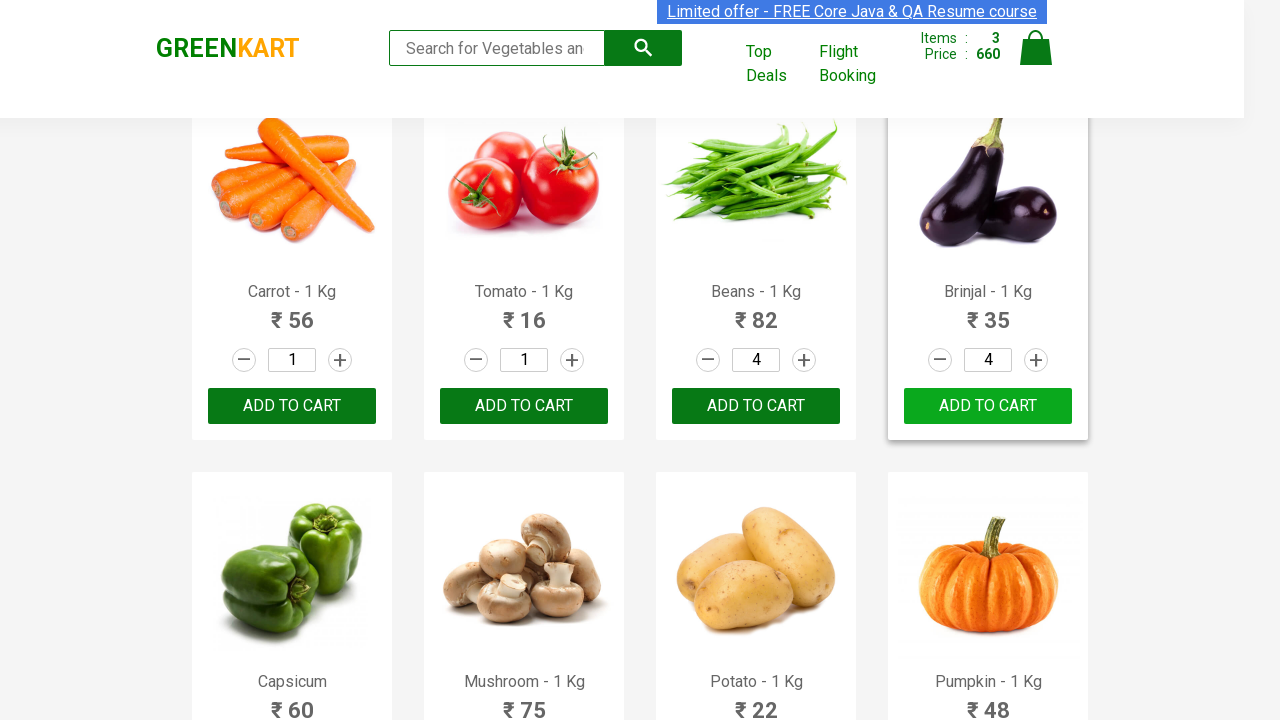

Retrieved product name: Raspberry - 1/4 Kg
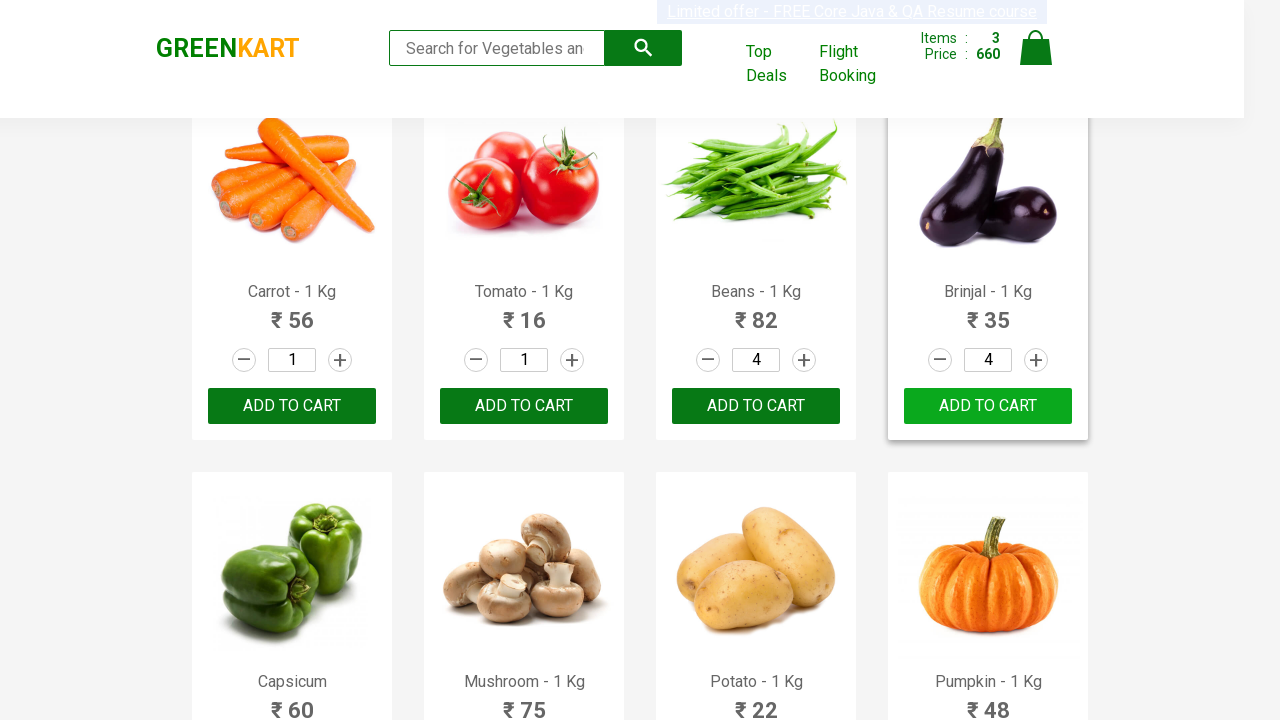

Retrieved product name: Strawberry - 1/4 Kg
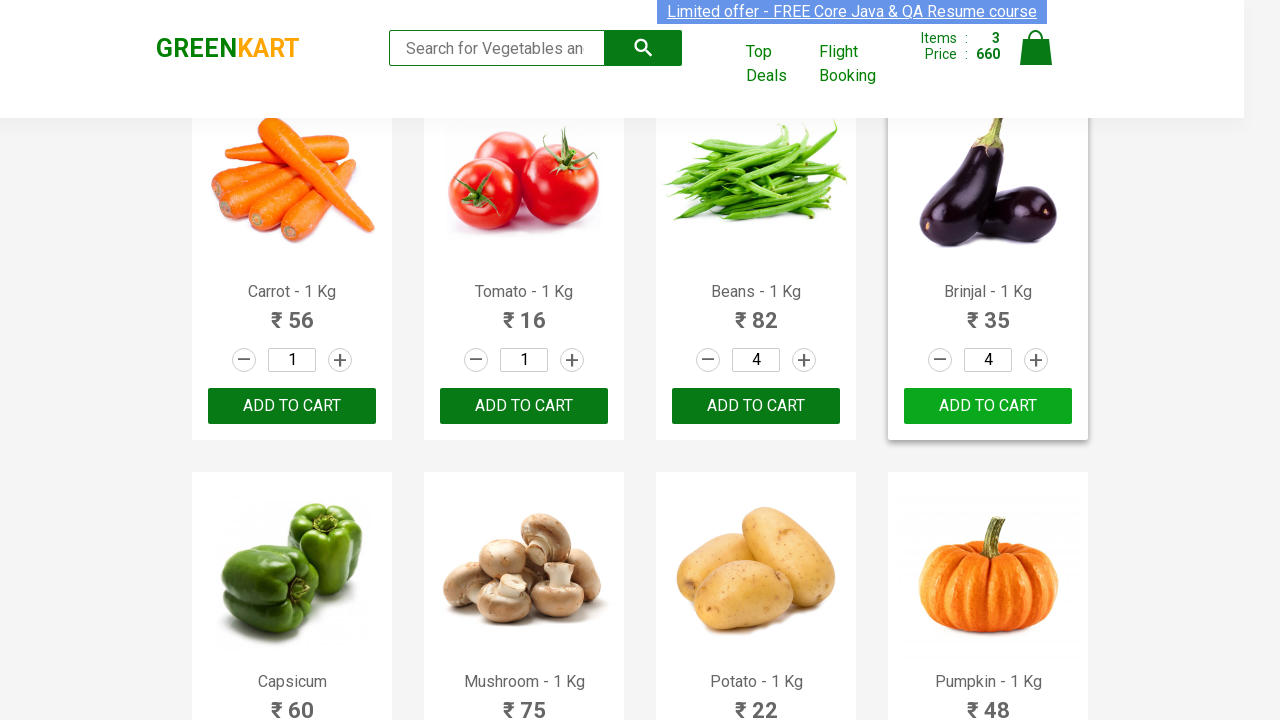

Retrieved product name: Water Melon - 1 Kg
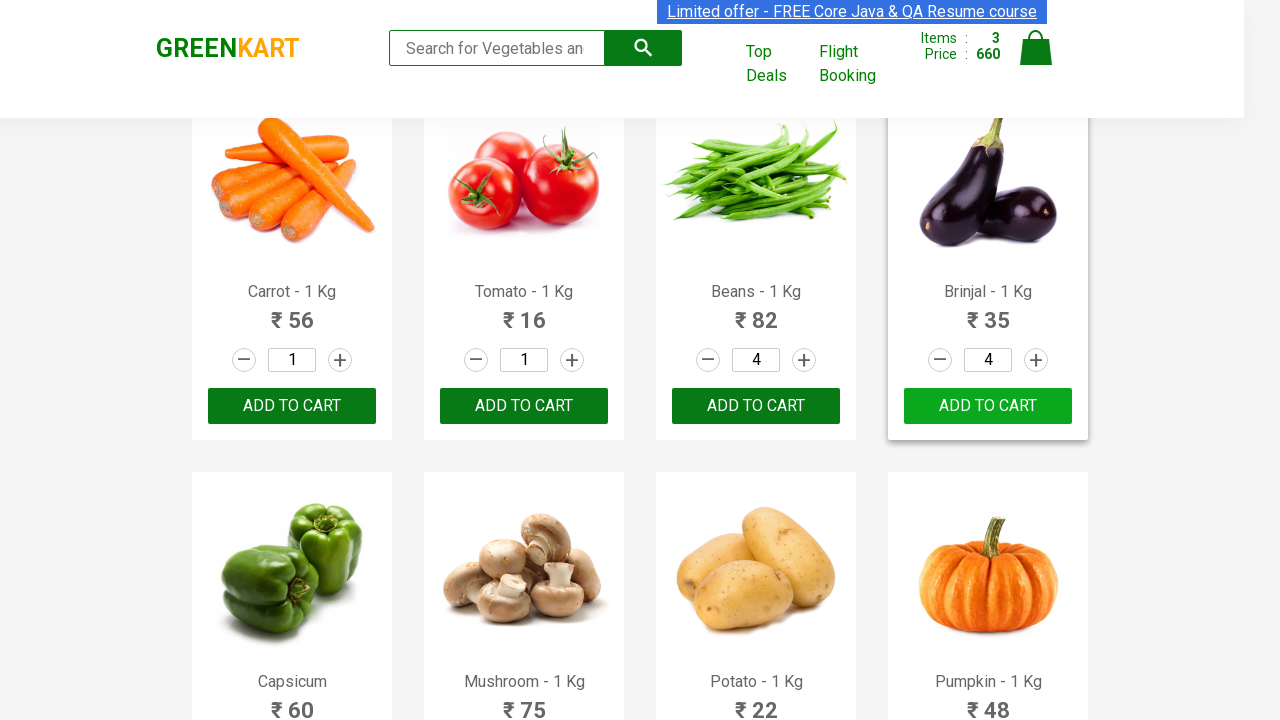

Retrieved product name: Almonds - 1/4 Kg
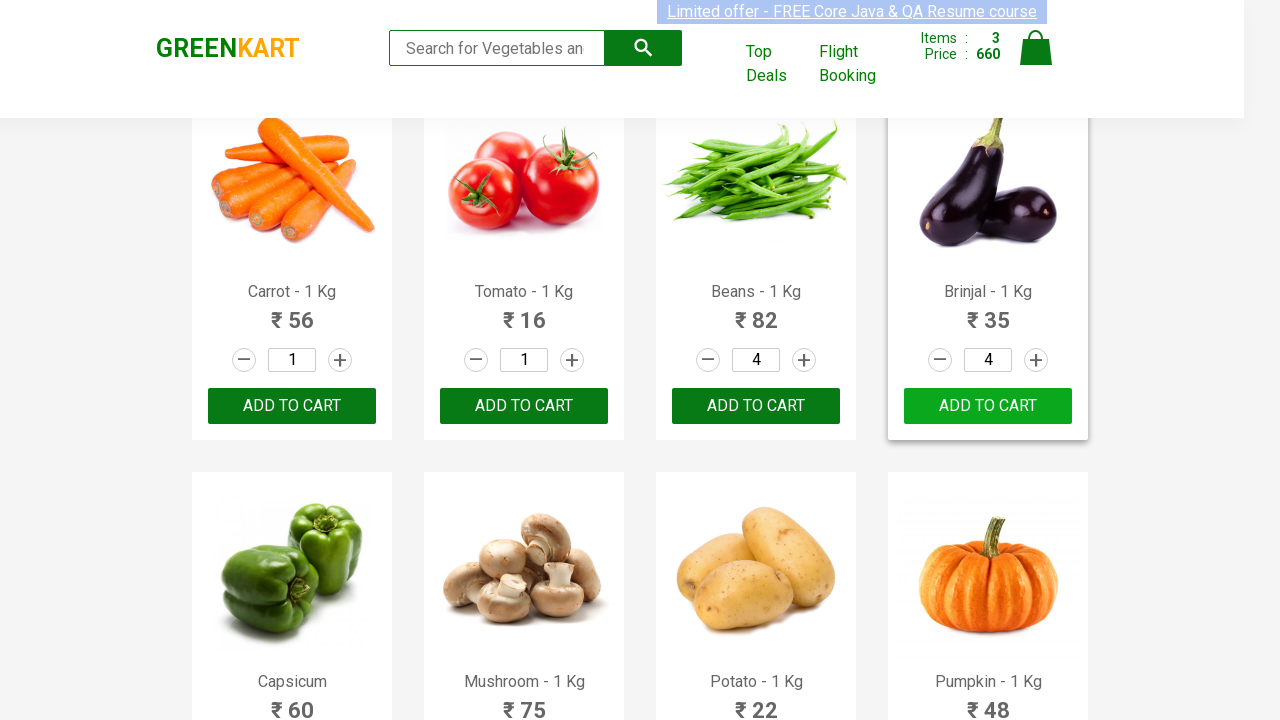

Retrieved product name: Pista - 1/4 Kg
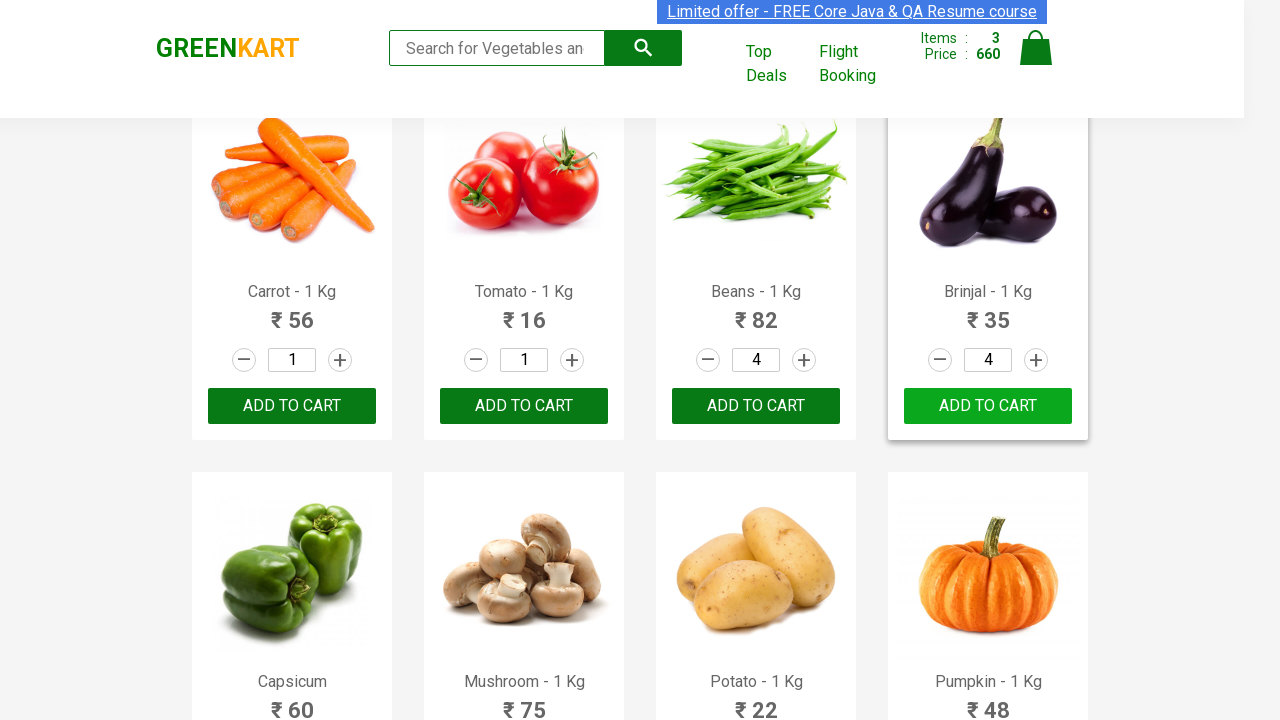

Retrieved product name: Nuts Mixture - 1 Kg
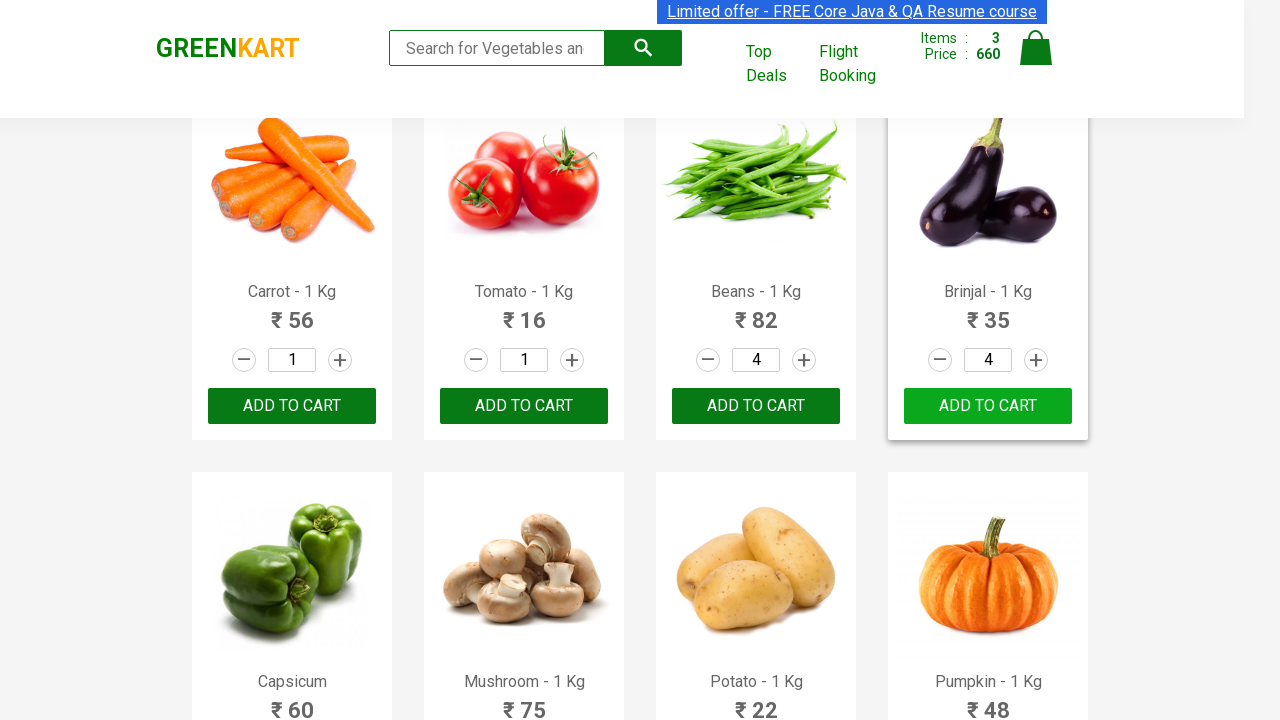

Retrieved product name: Cashews - 1 Kg
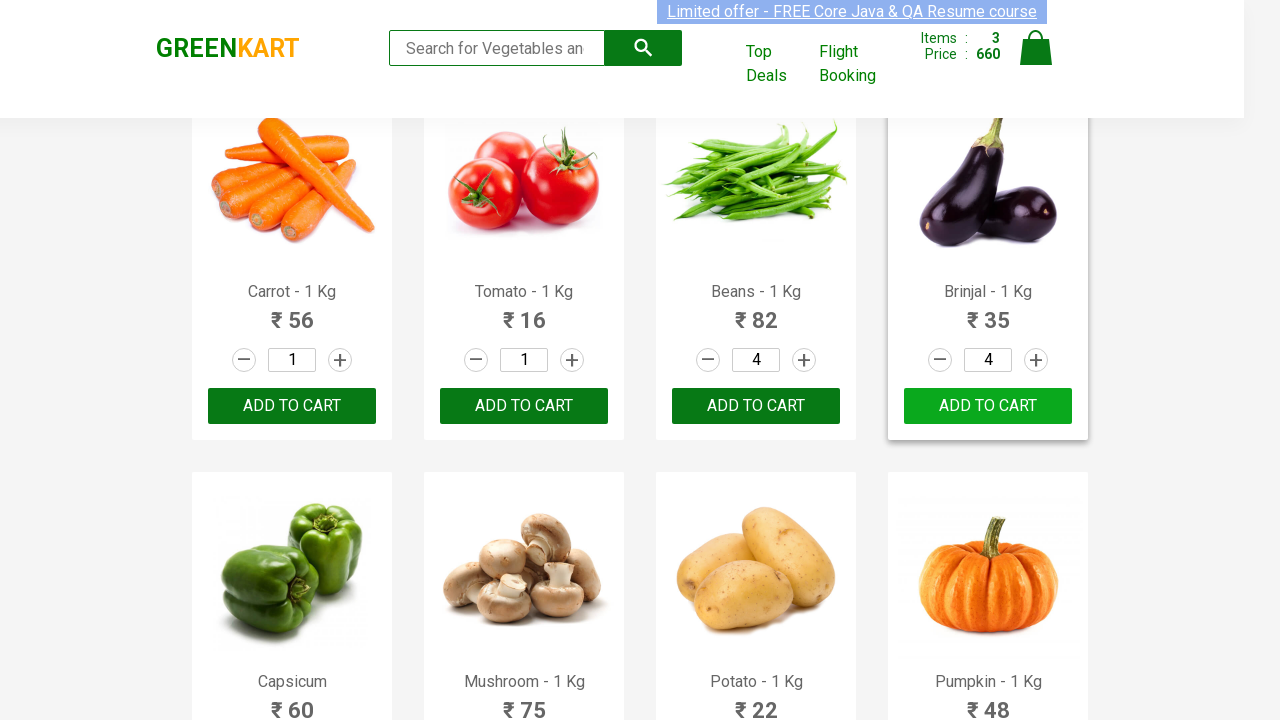

Retrieved product name: Walnuts - 1/4 Kg
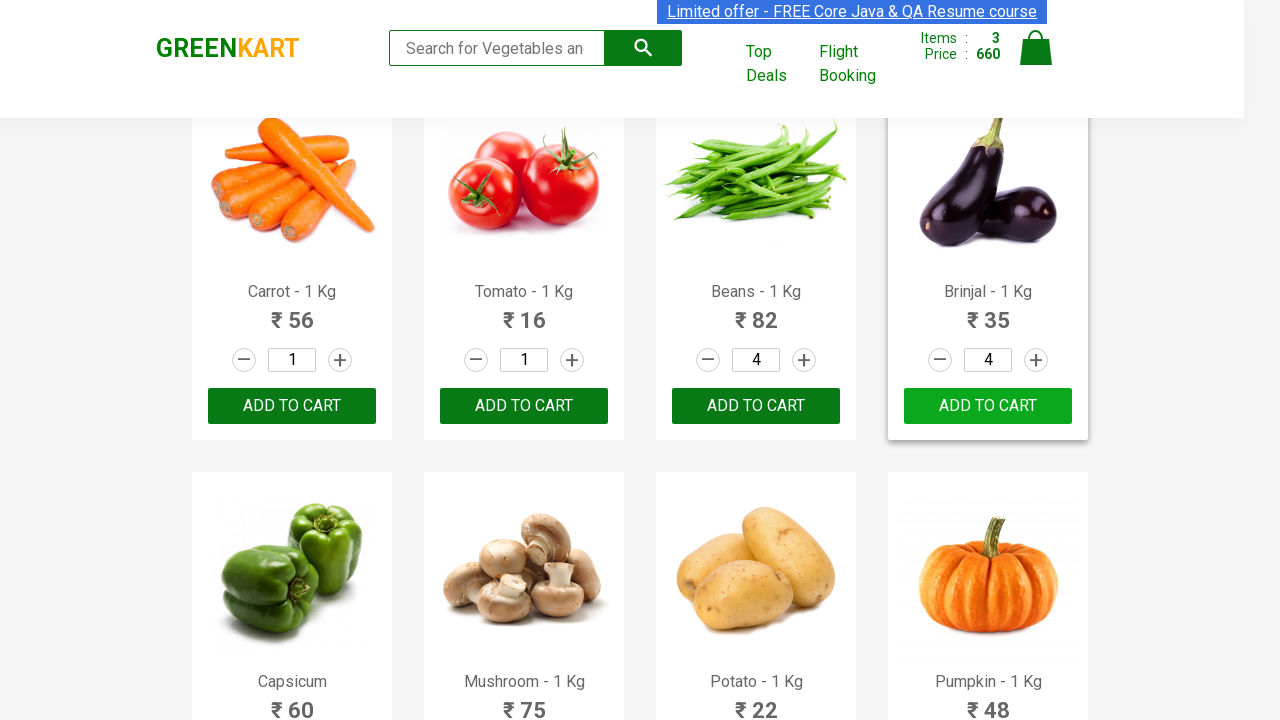

Clicked cart icon to view shopping cart at (1036, 59) on .cart-icon
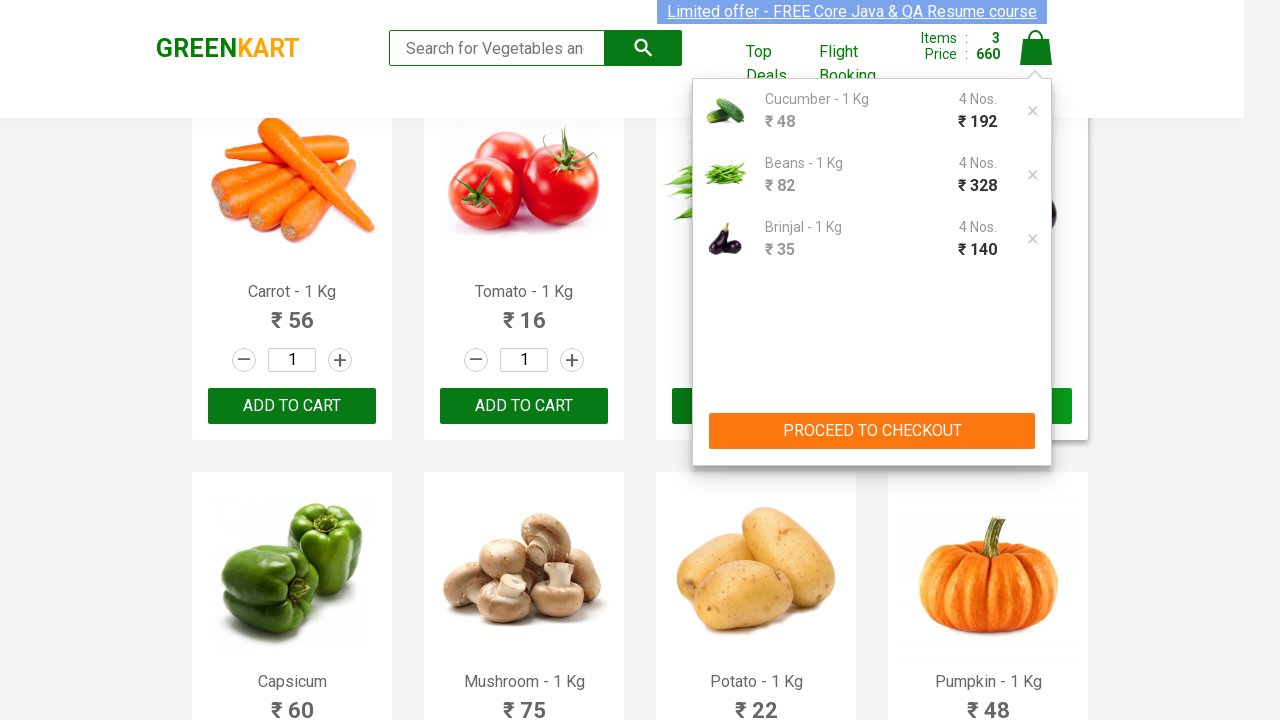

Clicked proceed to checkout button at (872, 431) on div.action-block button.promoBtn, div.action-block button:has-text('PROCEED')
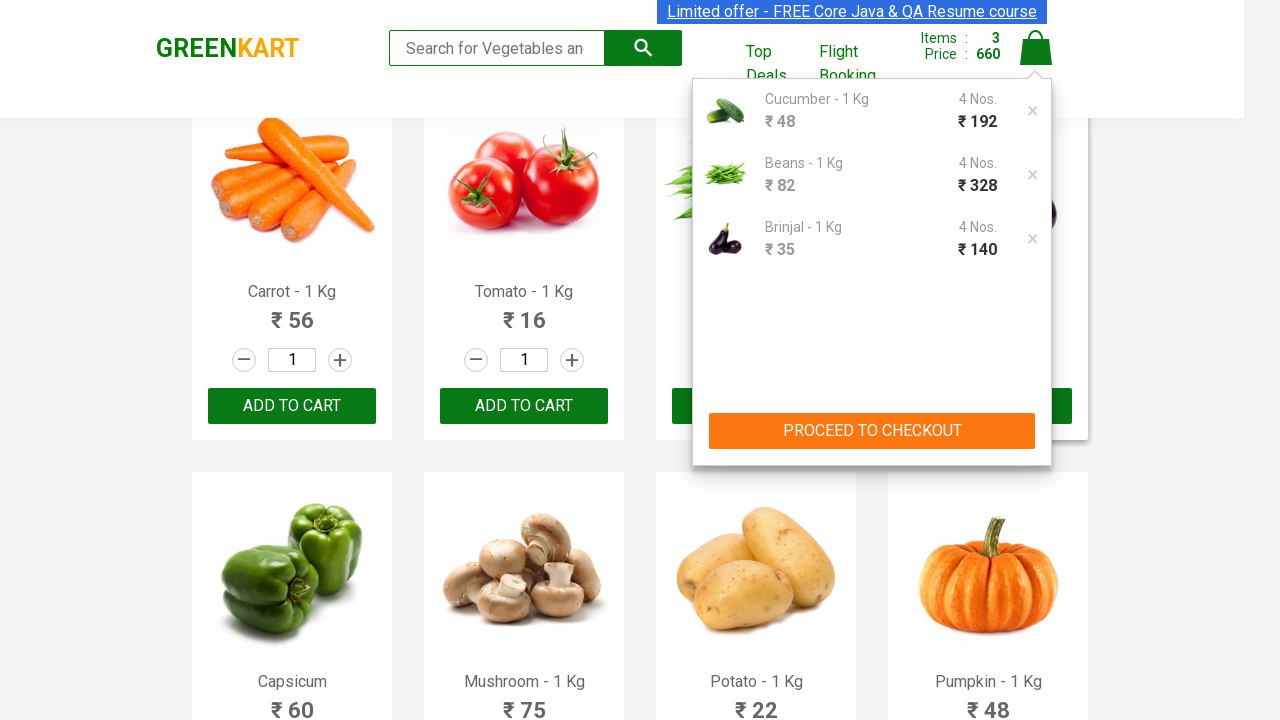

Waited for promo code input field to become visible
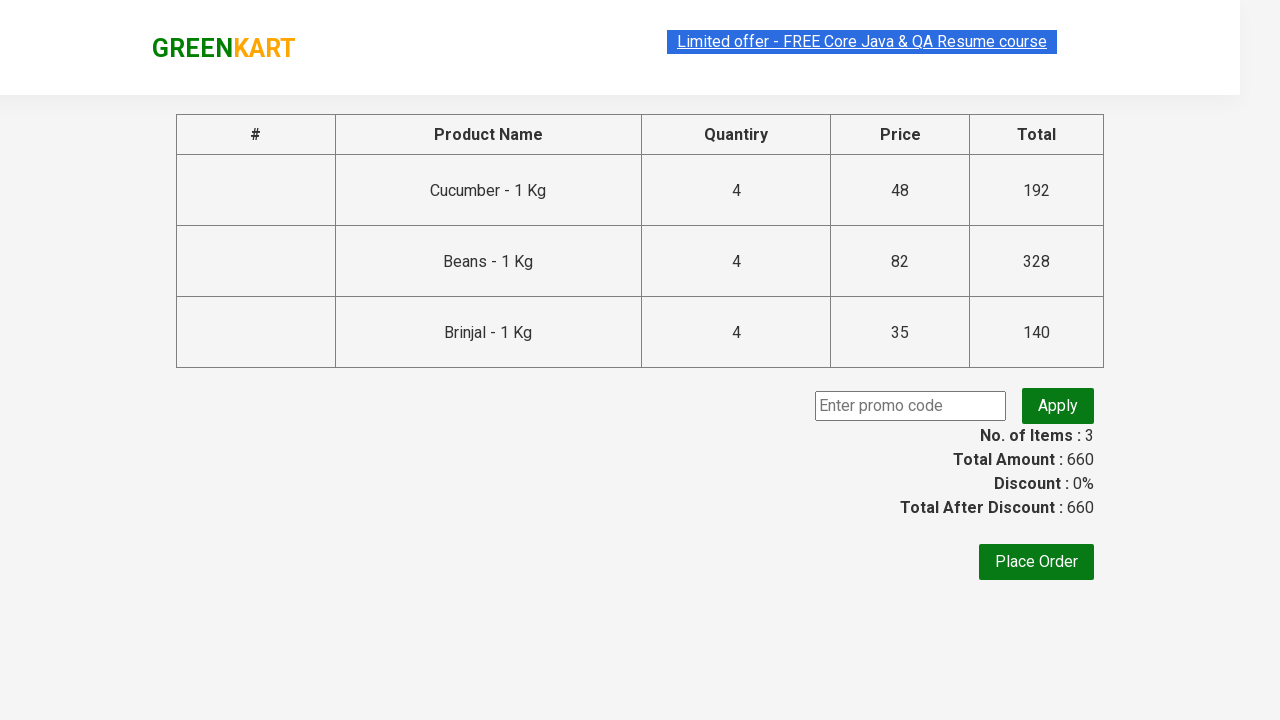

Entered promo code 'rahulshettyacademy' on input.promoCode
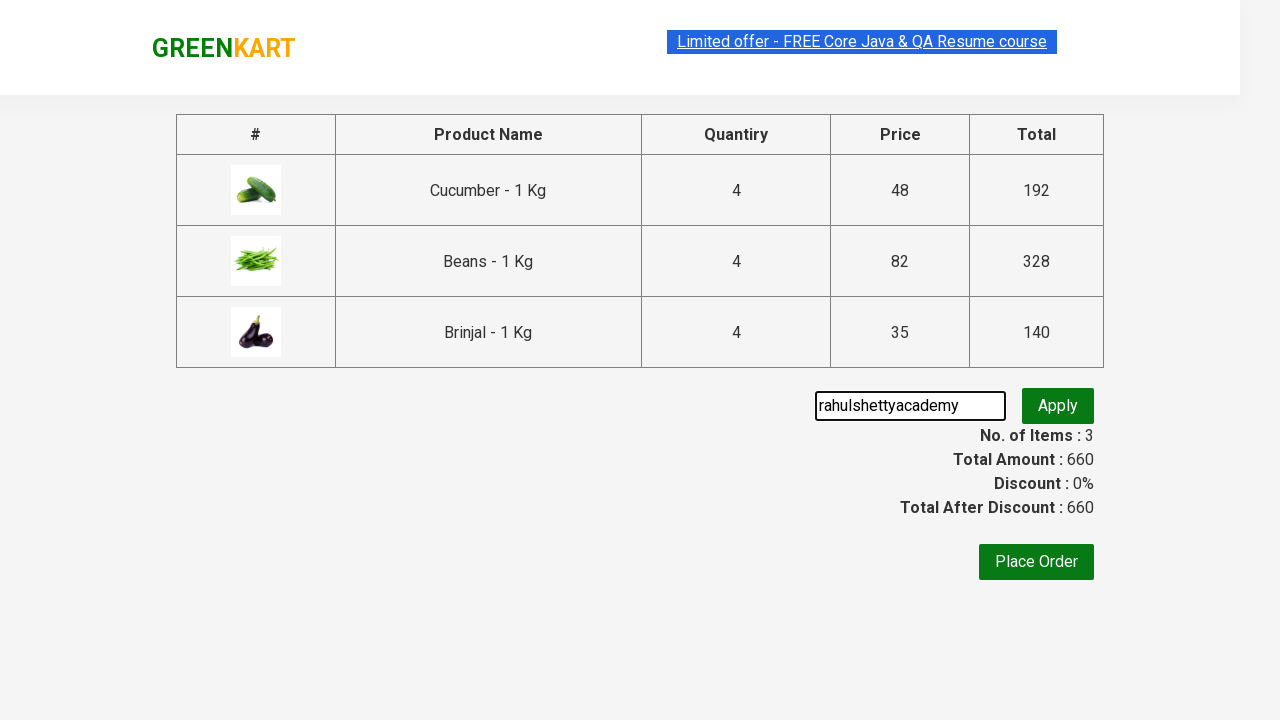

Clicked apply promo button at (1058, 406) on button.promoBtn
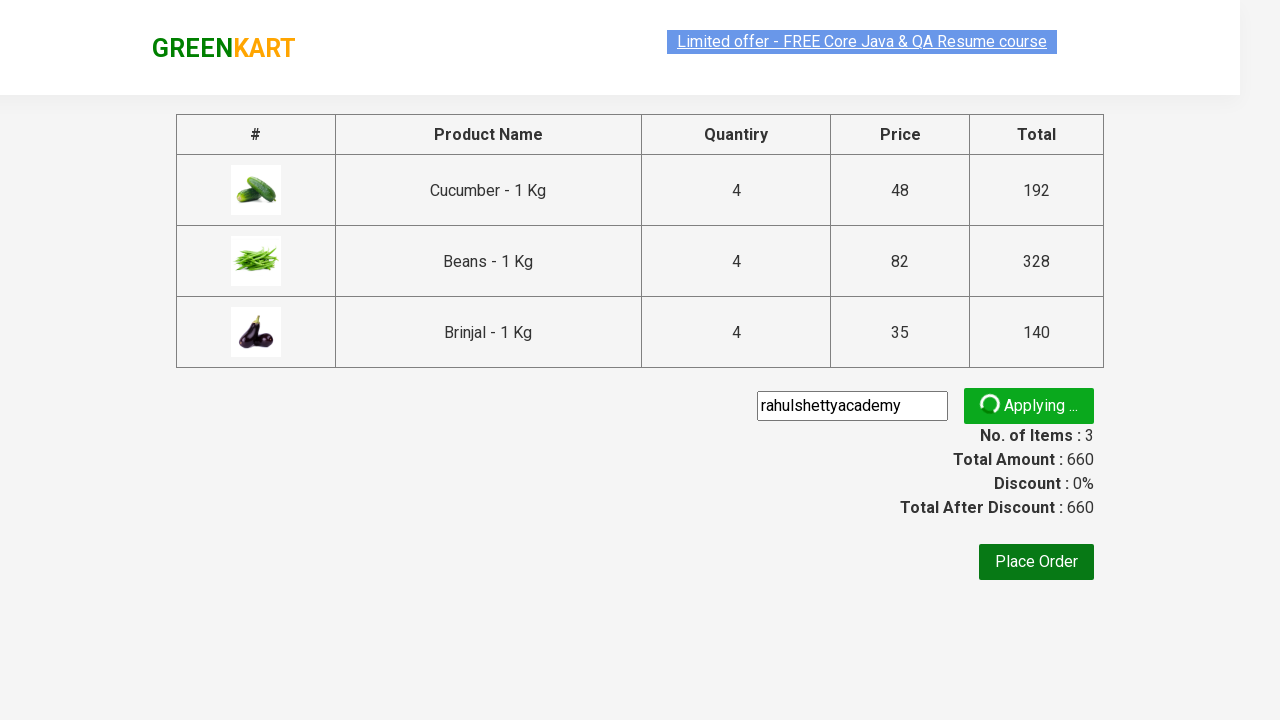

Waited for discount confirmation message to appear
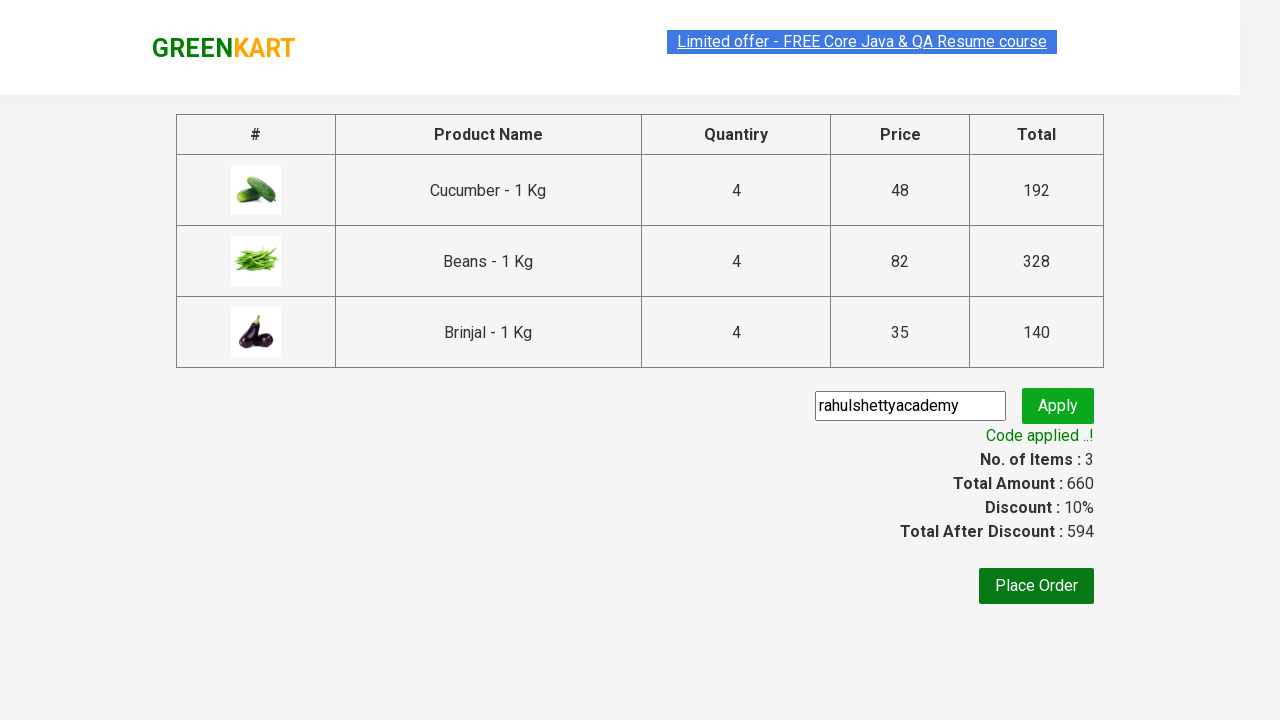

Clicked place order button to complete the purchase at (1036, 586) on xpath=//button >> nth=1
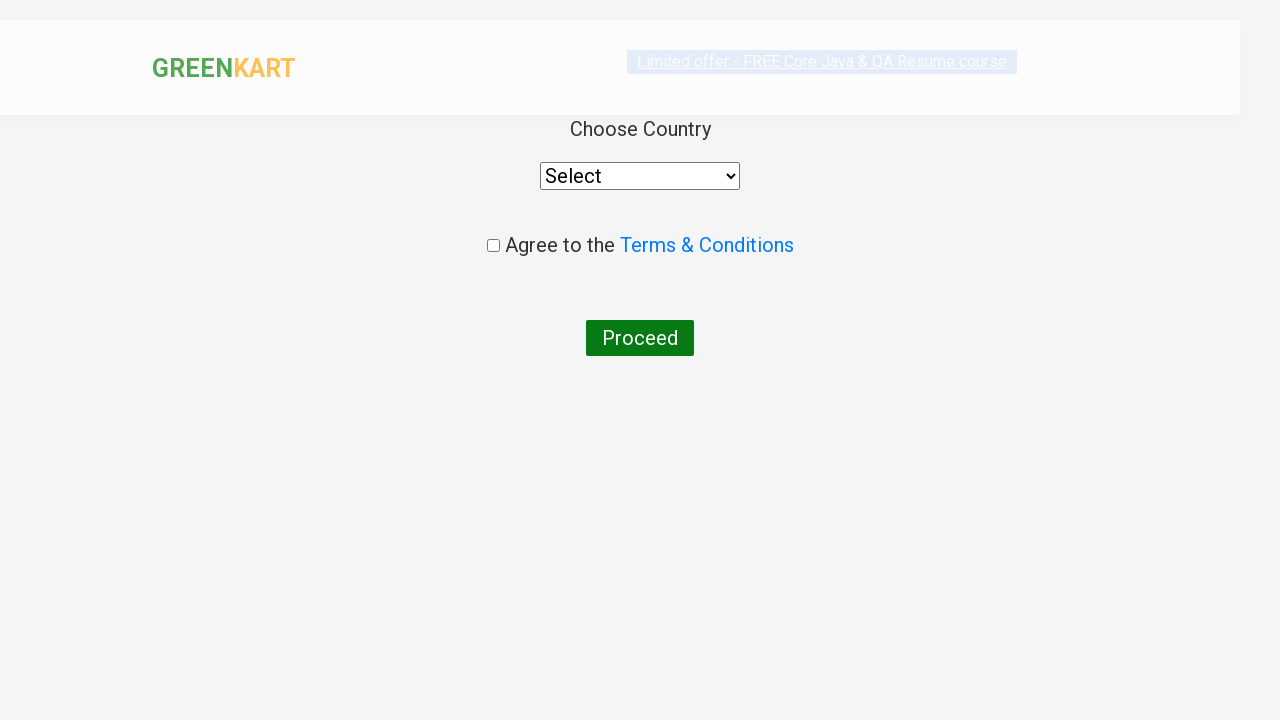

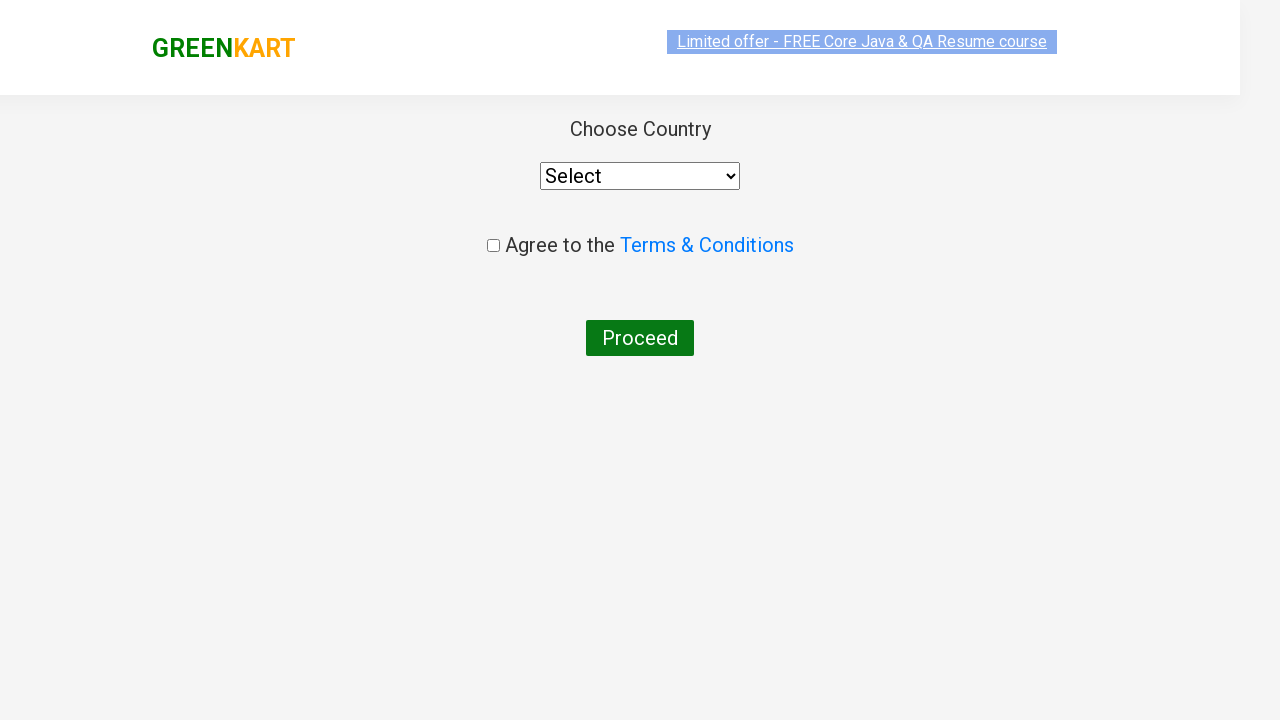